Tests multiple checkbox selection by selecting all checkboxes, deselecting all, and then selecting a specific checkbox

Starting URL: https://automationfc.github.io/multiple-fields/

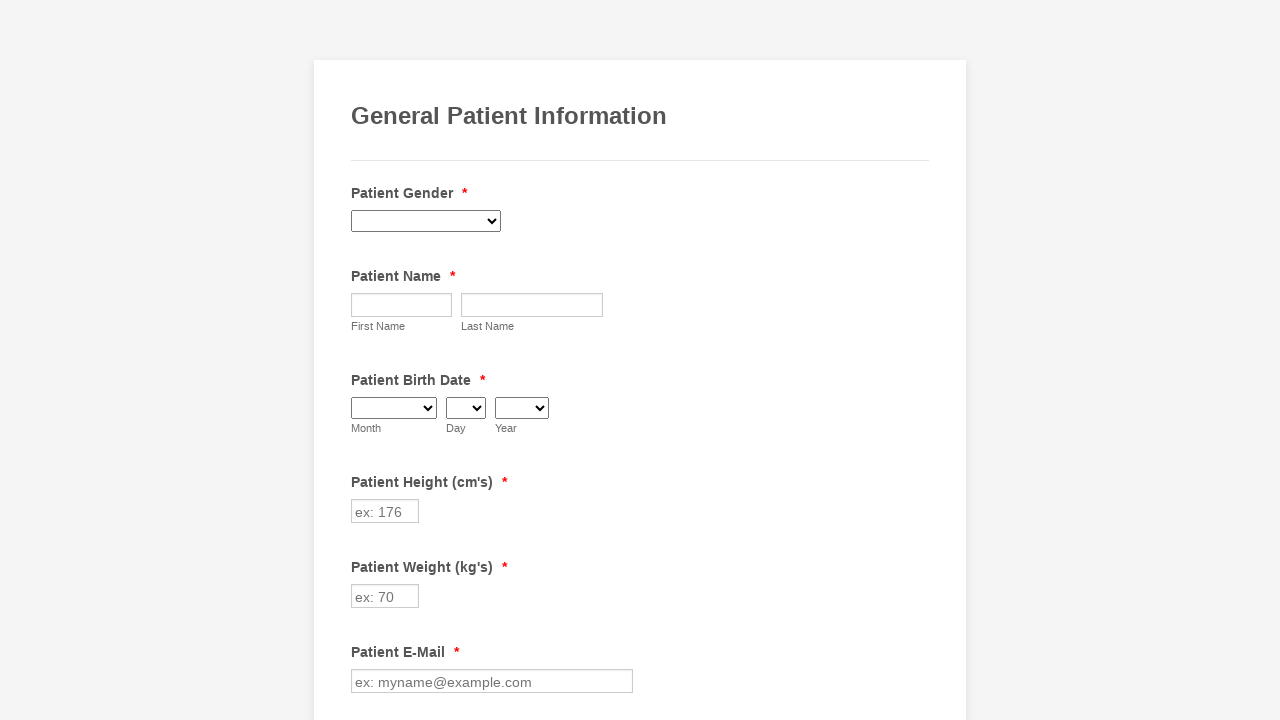

Located all checkbox elements on the page
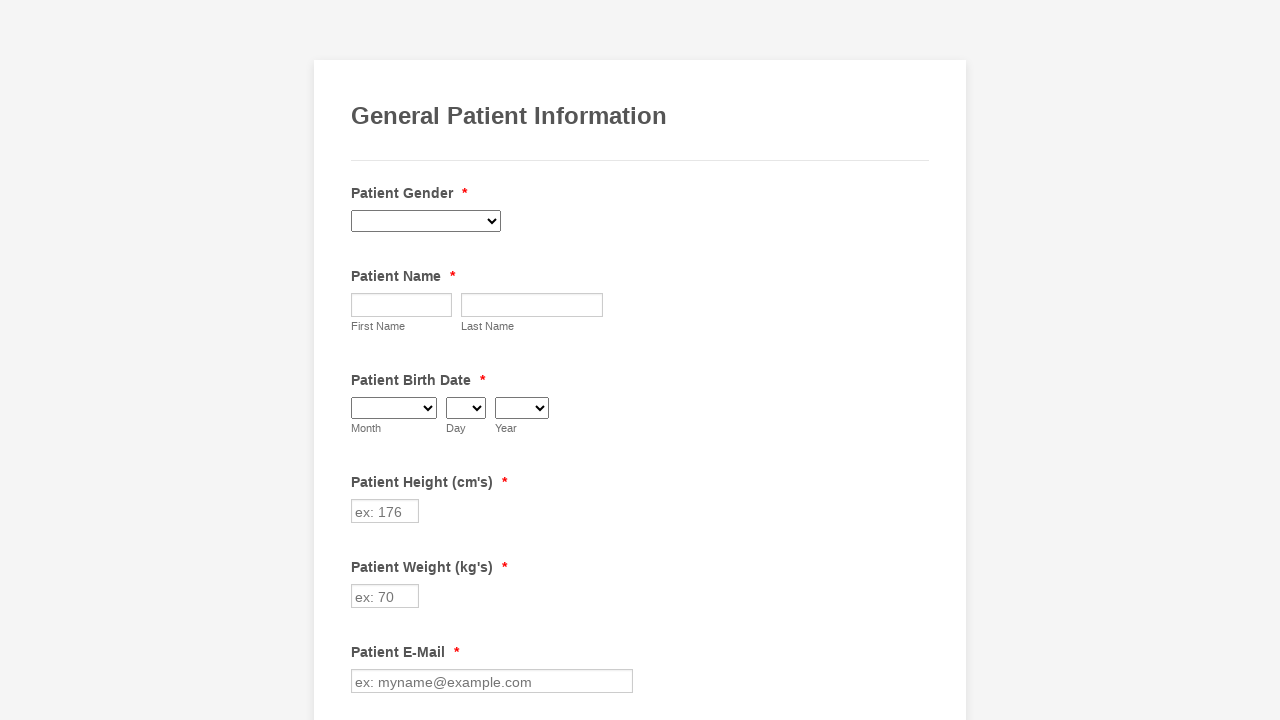

Selected an unchecked checkbox at (362, 360) on span.form-checkbox-item>input >> nth=0
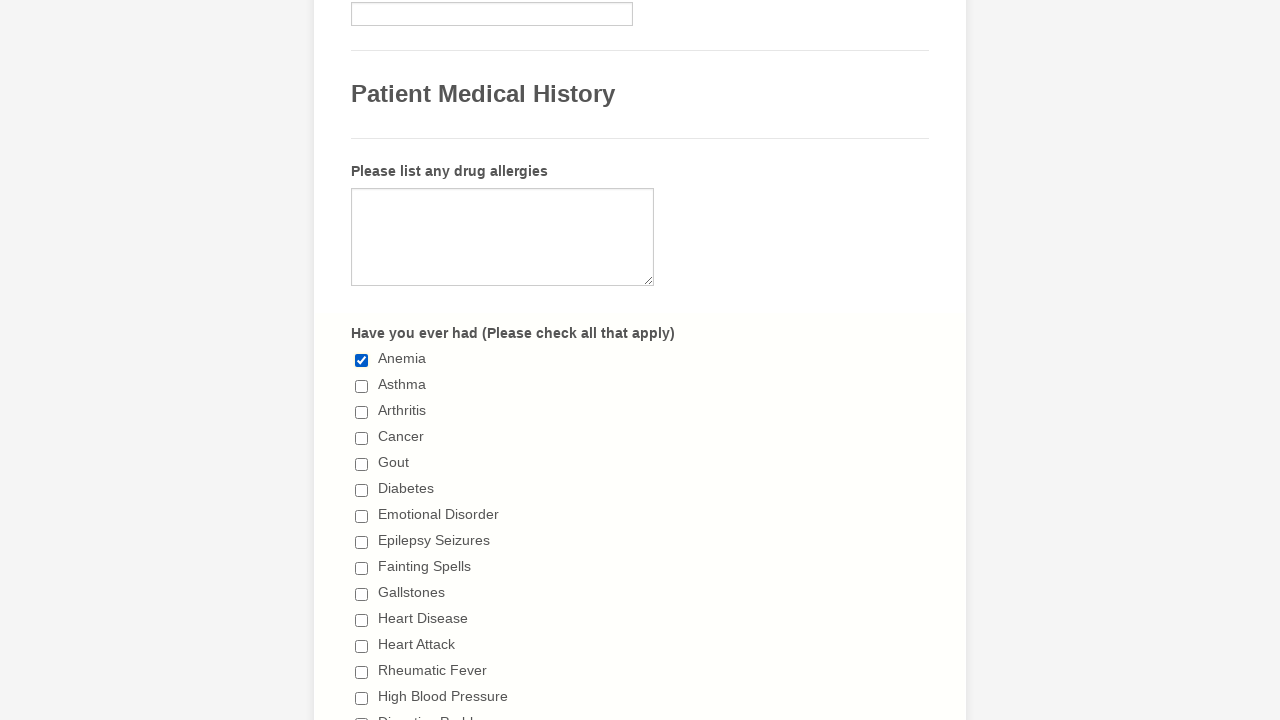

Selected an unchecked checkbox at (362, 386) on span.form-checkbox-item>input >> nth=1
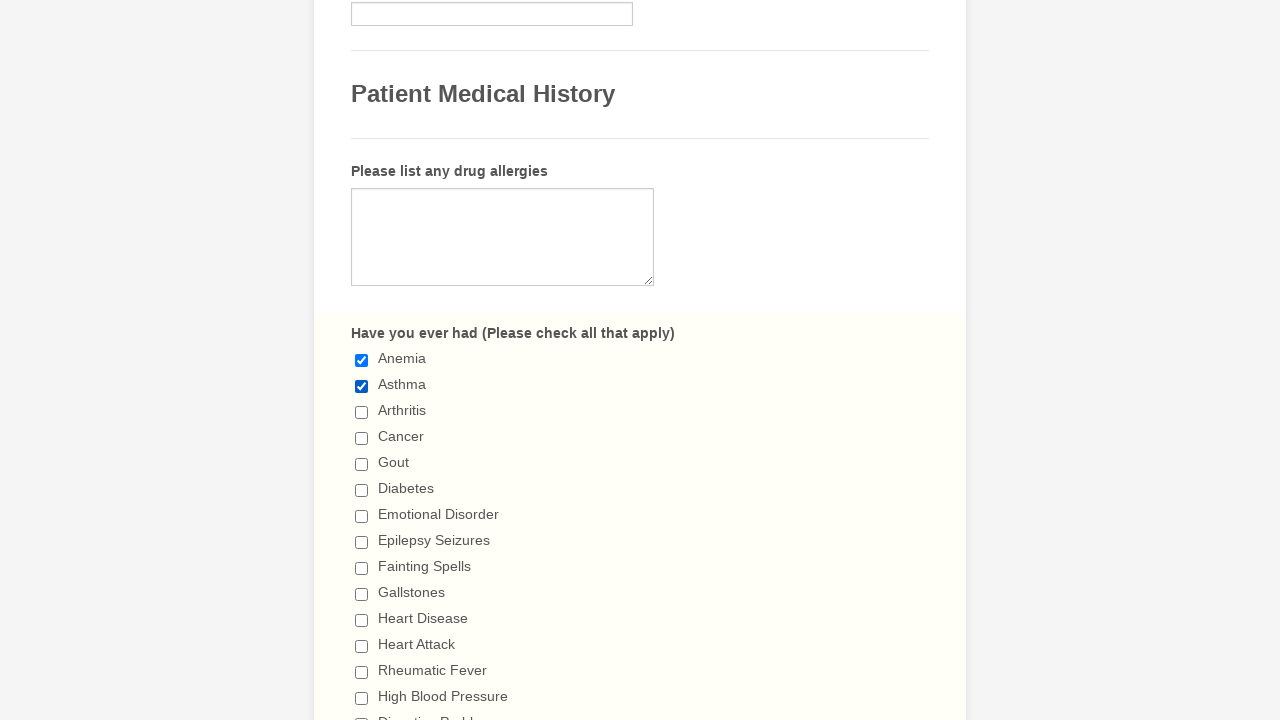

Selected an unchecked checkbox at (362, 412) on span.form-checkbox-item>input >> nth=2
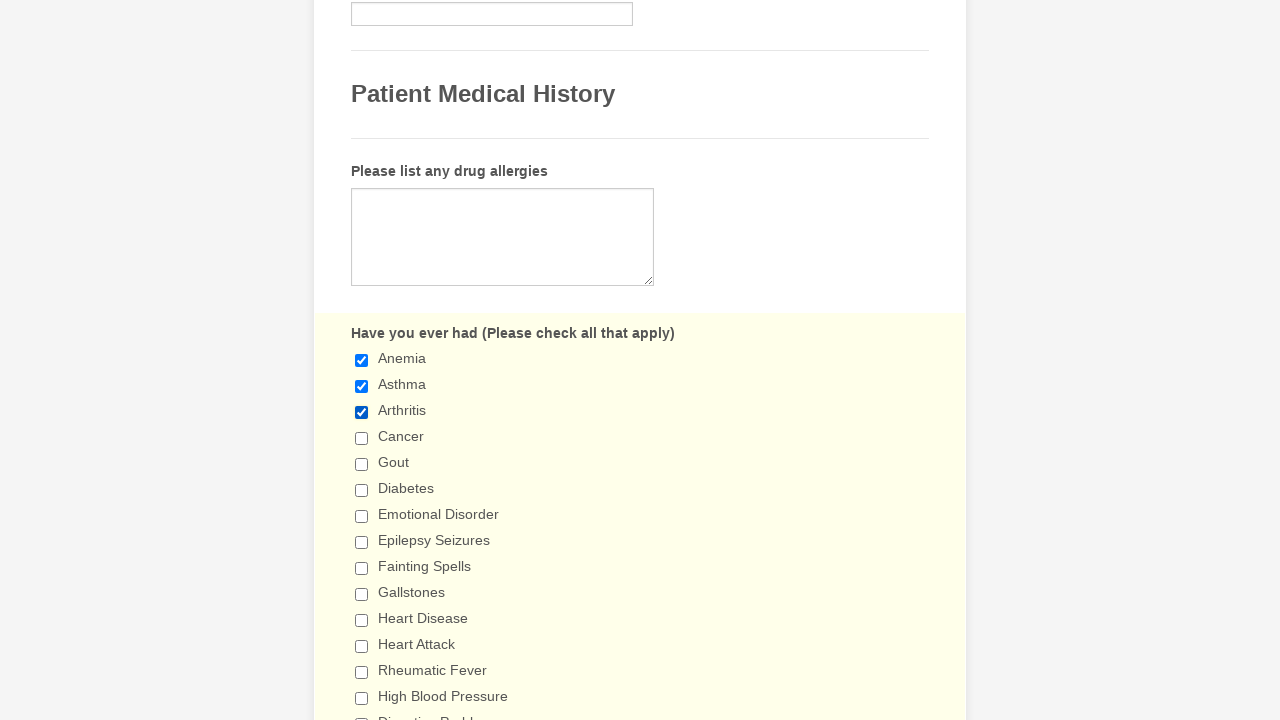

Selected an unchecked checkbox at (362, 438) on span.form-checkbox-item>input >> nth=3
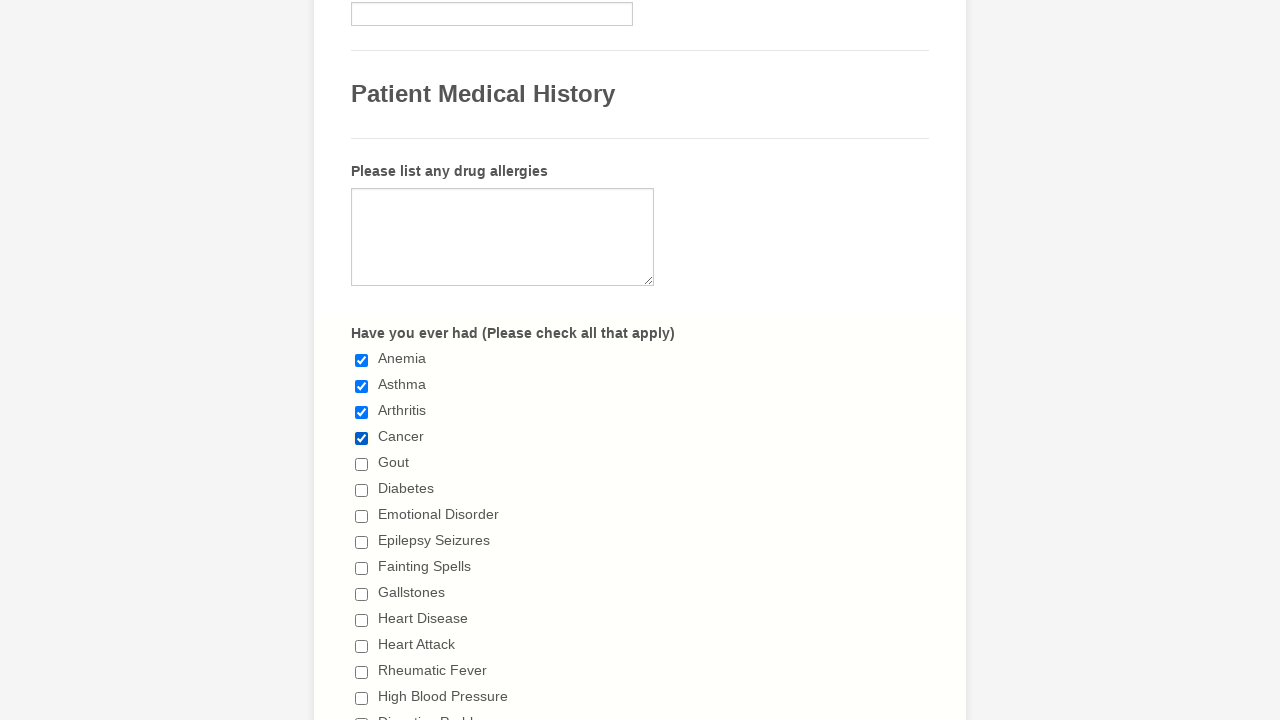

Selected an unchecked checkbox at (362, 464) on span.form-checkbox-item>input >> nth=4
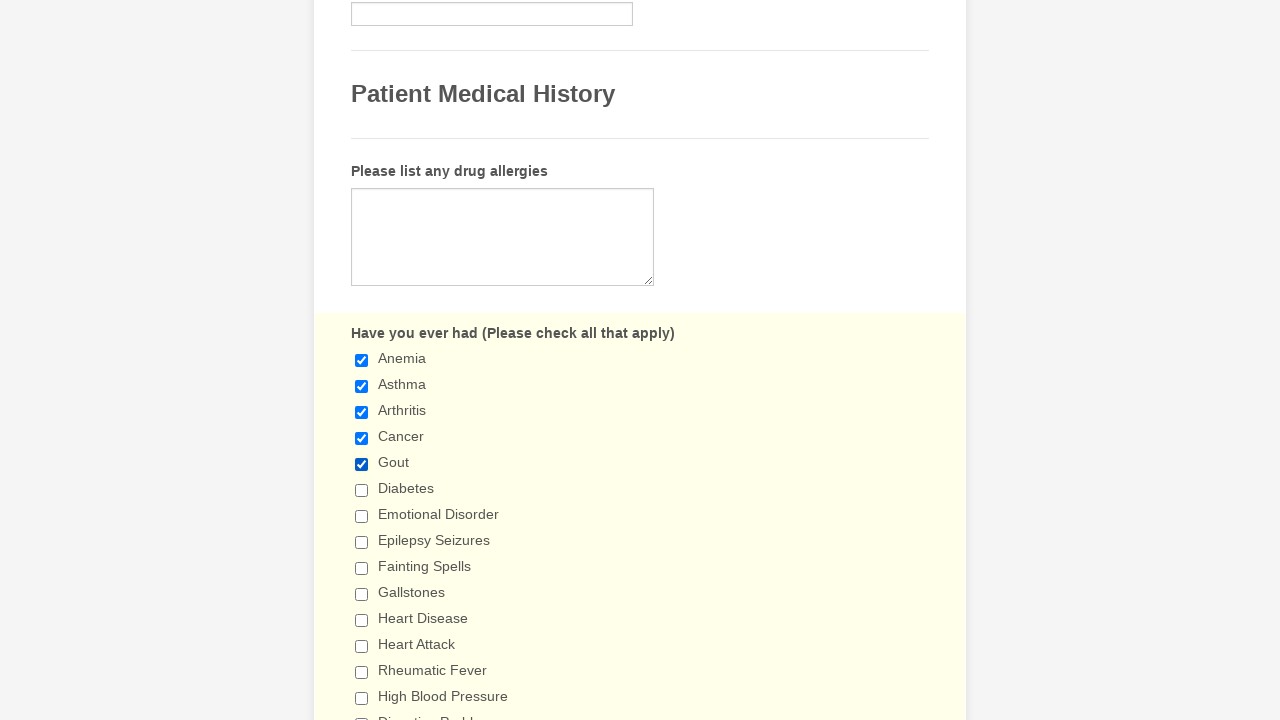

Selected an unchecked checkbox at (362, 490) on span.form-checkbox-item>input >> nth=5
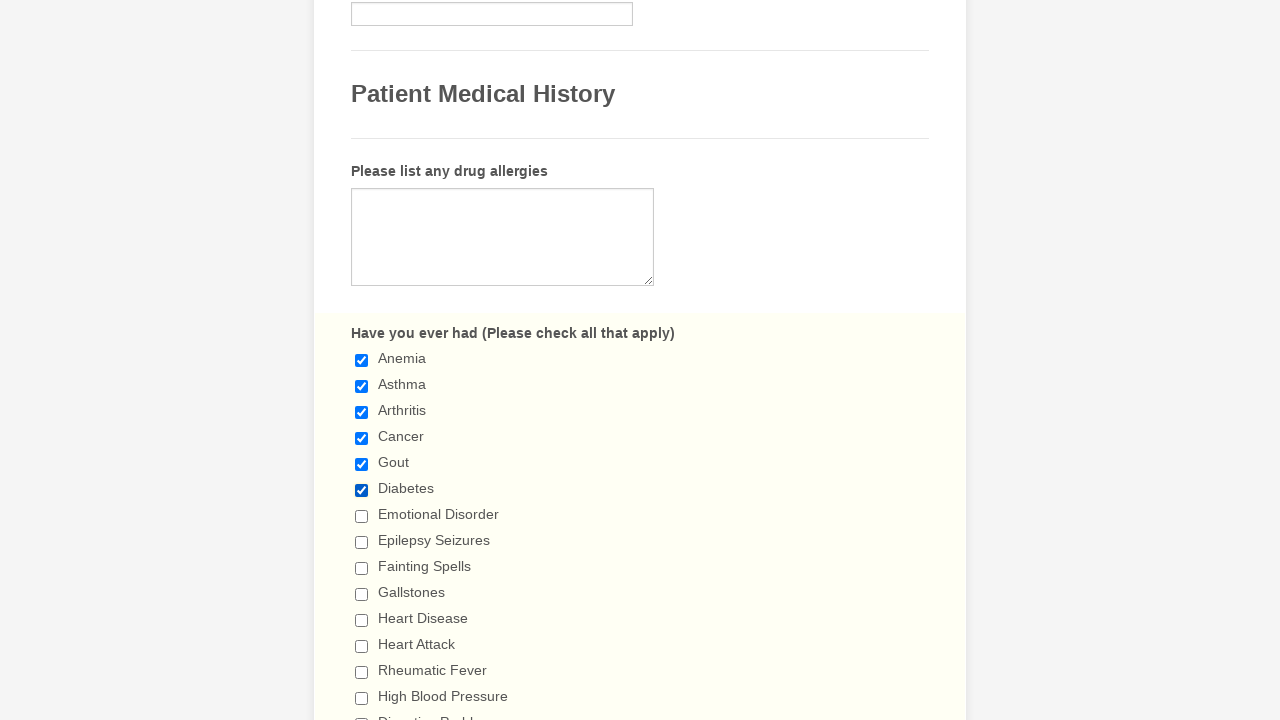

Selected an unchecked checkbox at (362, 516) on span.form-checkbox-item>input >> nth=6
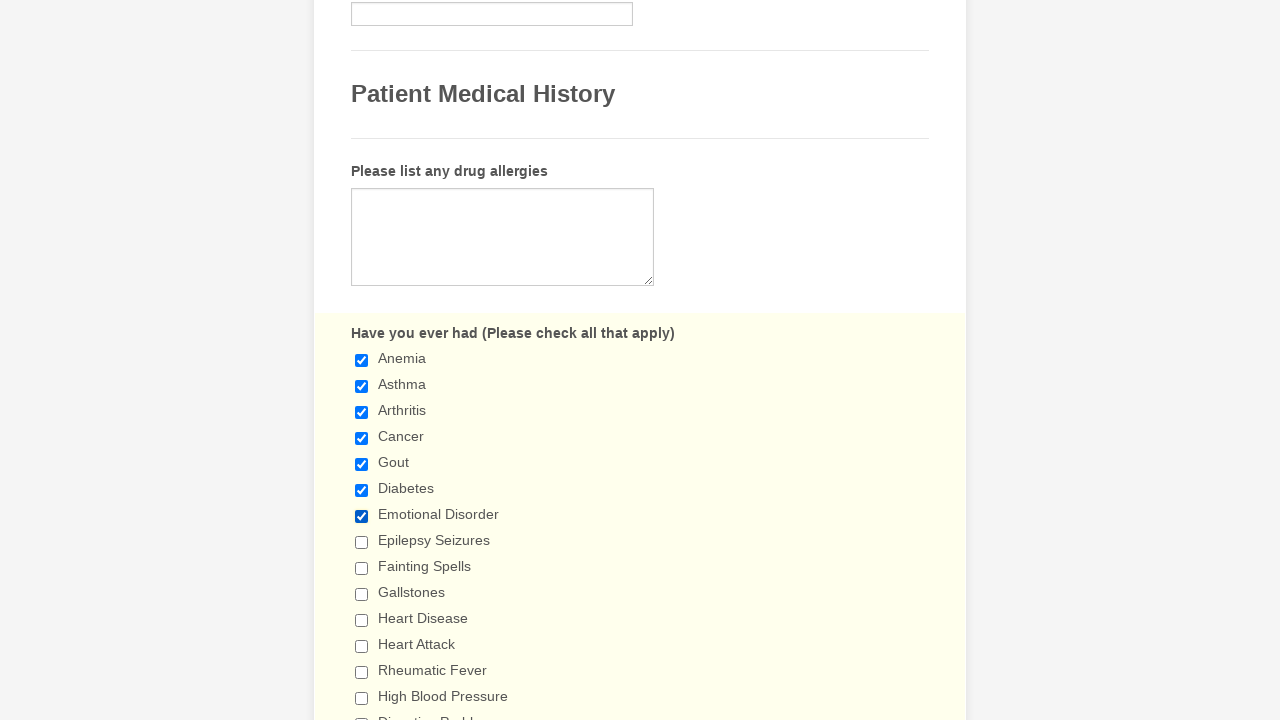

Selected an unchecked checkbox at (362, 542) on span.form-checkbox-item>input >> nth=7
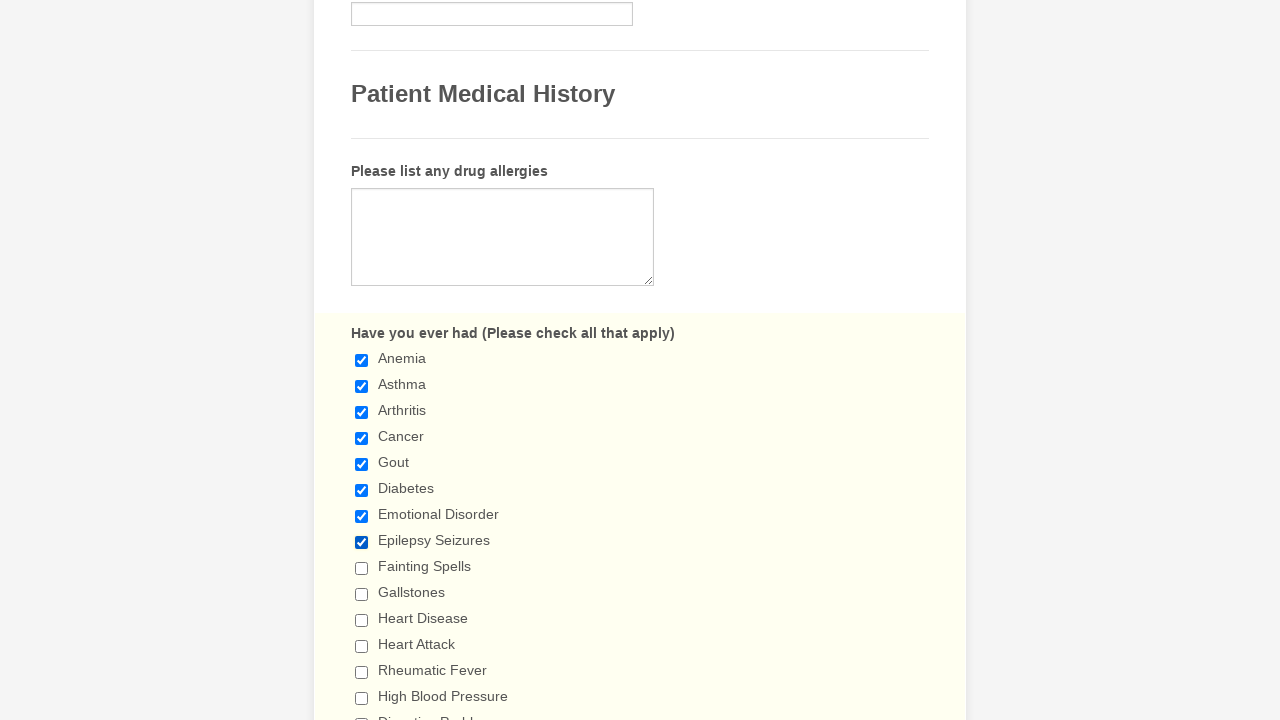

Selected an unchecked checkbox at (362, 568) on span.form-checkbox-item>input >> nth=8
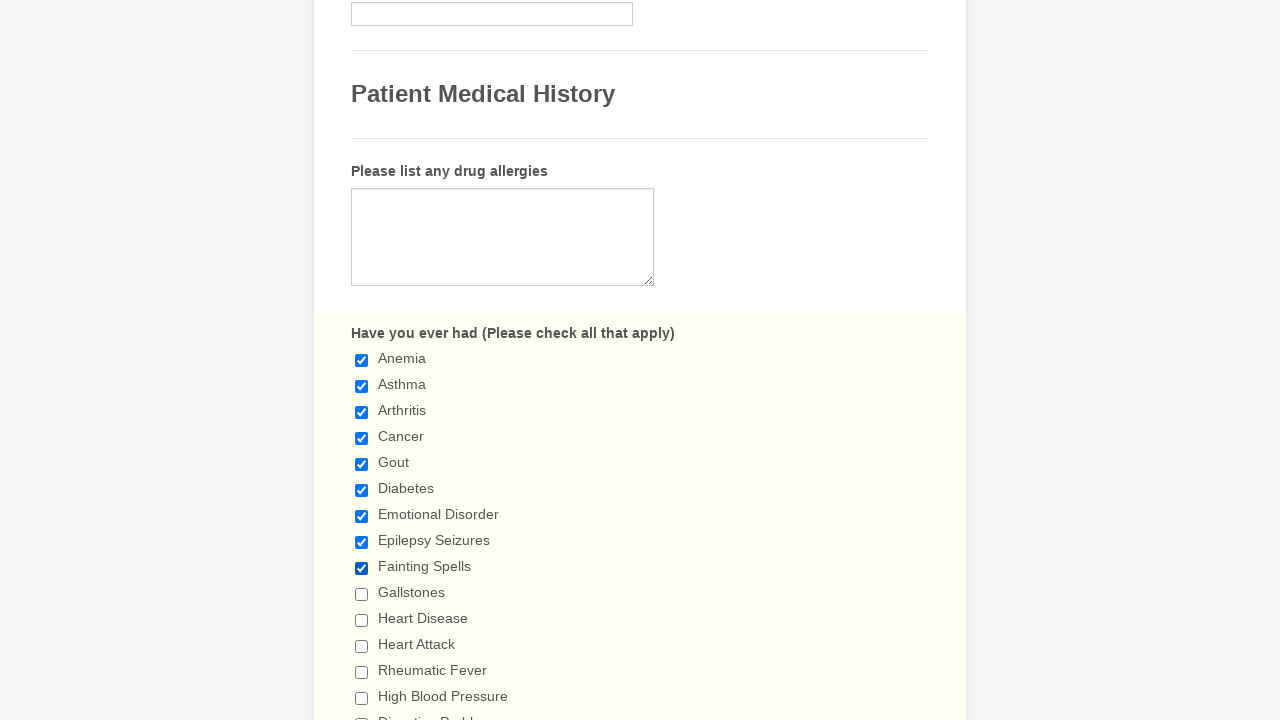

Selected an unchecked checkbox at (362, 594) on span.form-checkbox-item>input >> nth=9
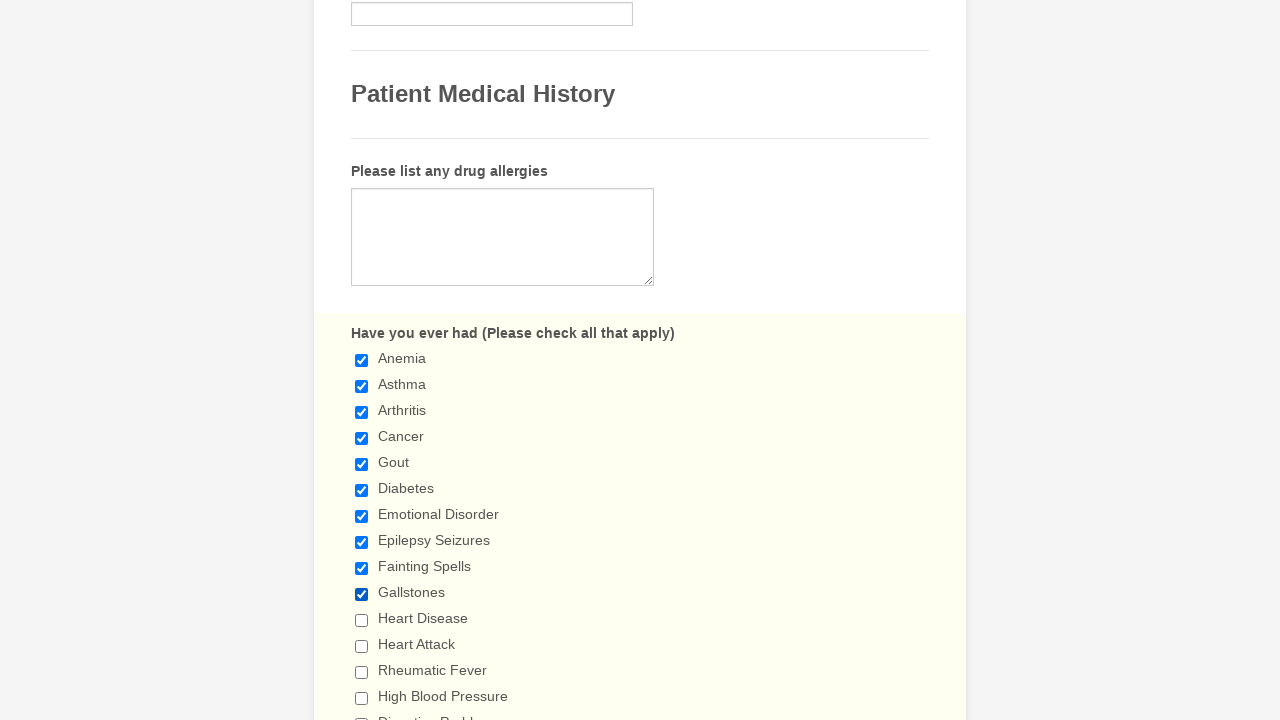

Selected an unchecked checkbox at (362, 620) on span.form-checkbox-item>input >> nth=10
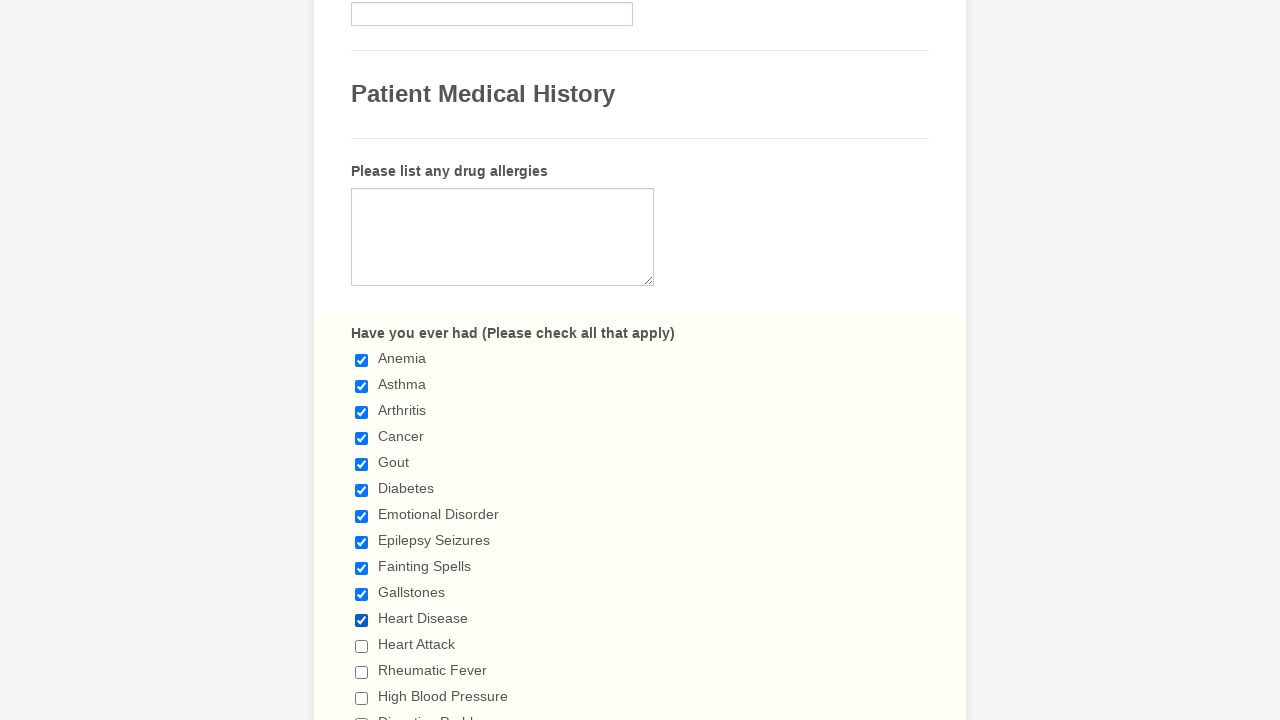

Selected an unchecked checkbox at (362, 646) on span.form-checkbox-item>input >> nth=11
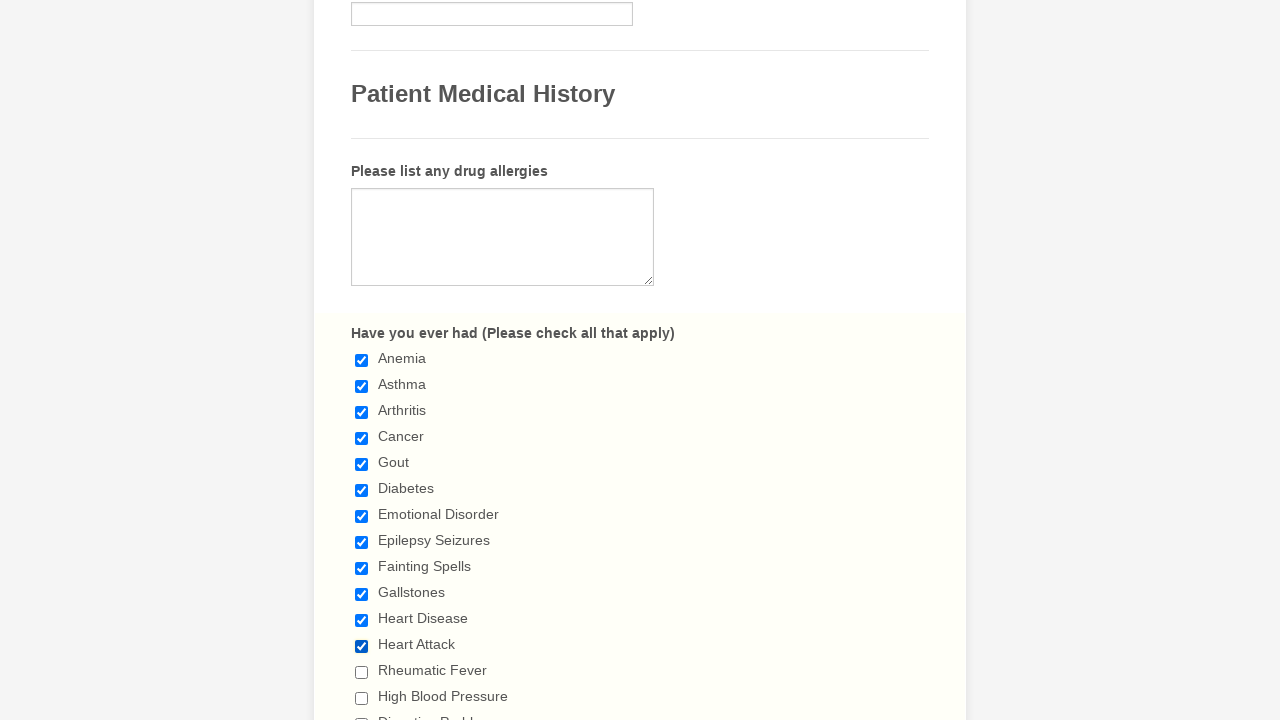

Selected an unchecked checkbox at (362, 672) on span.form-checkbox-item>input >> nth=12
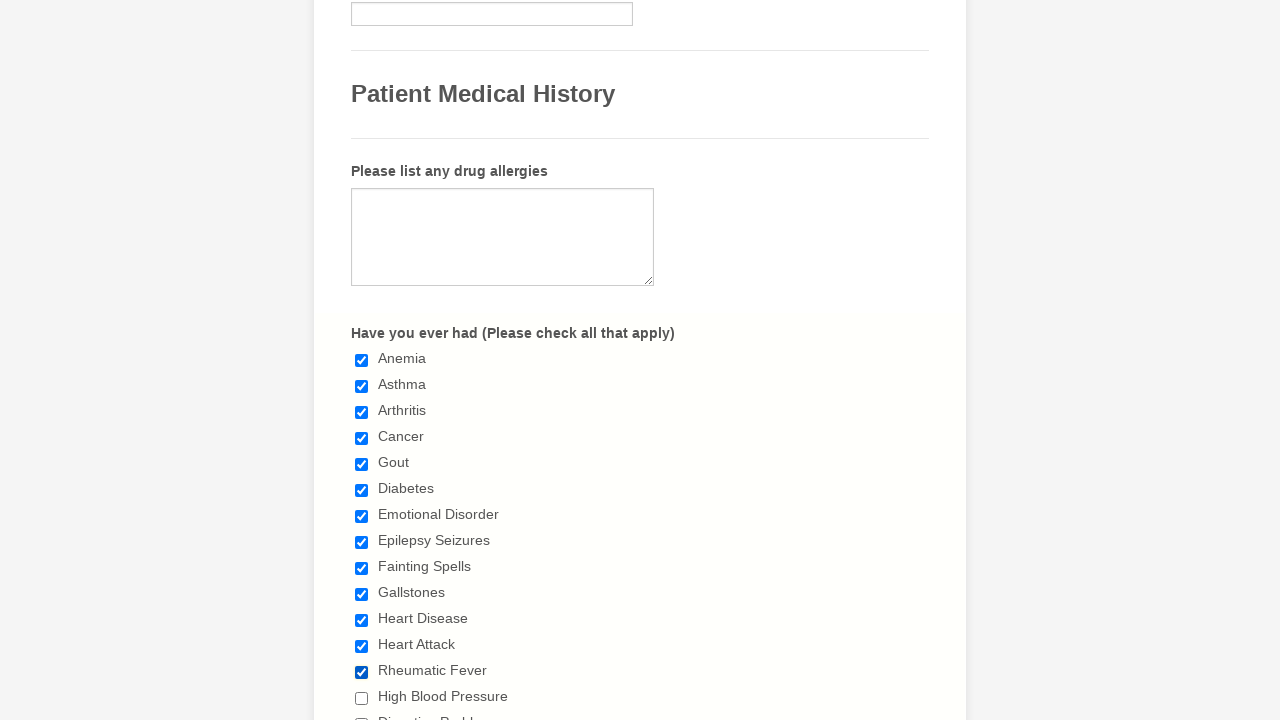

Selected an unchecked checkbox at (362, 698) on span.form-checkbox-item>input >> nth=13
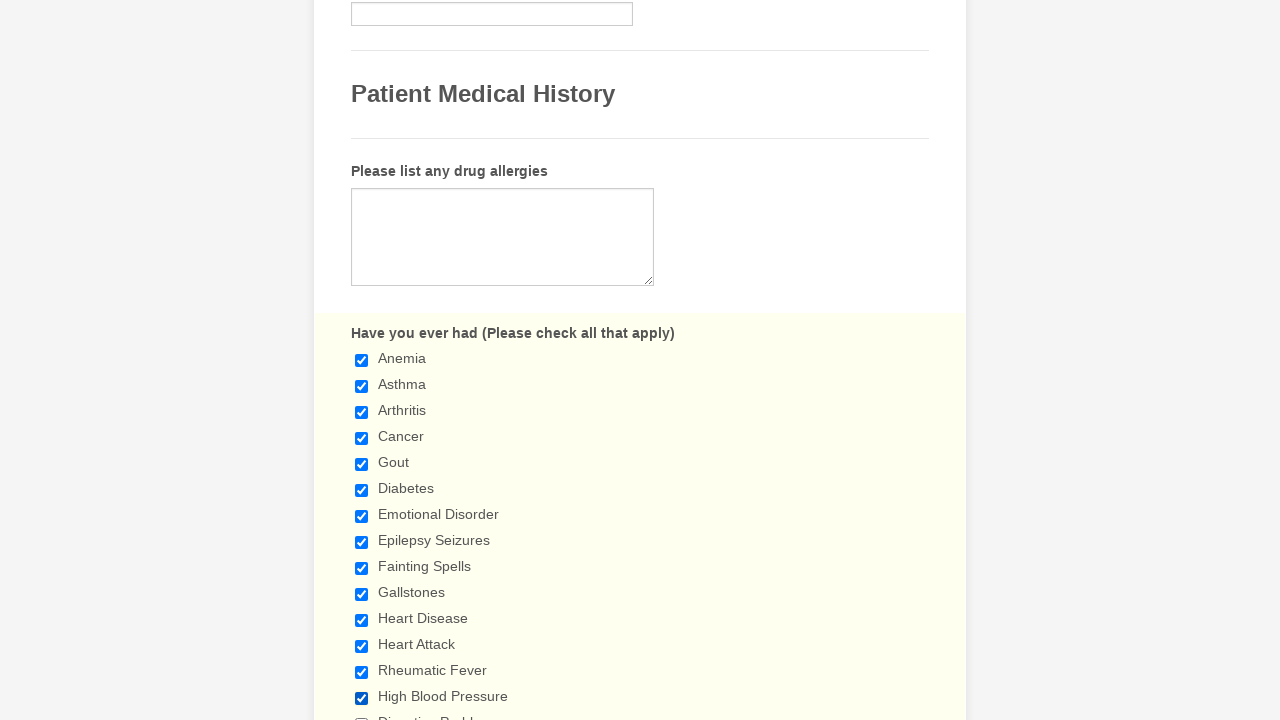

Selected an unchecked checkbox at (362, 714) on span.form-checkbox-item>input >> nth=14
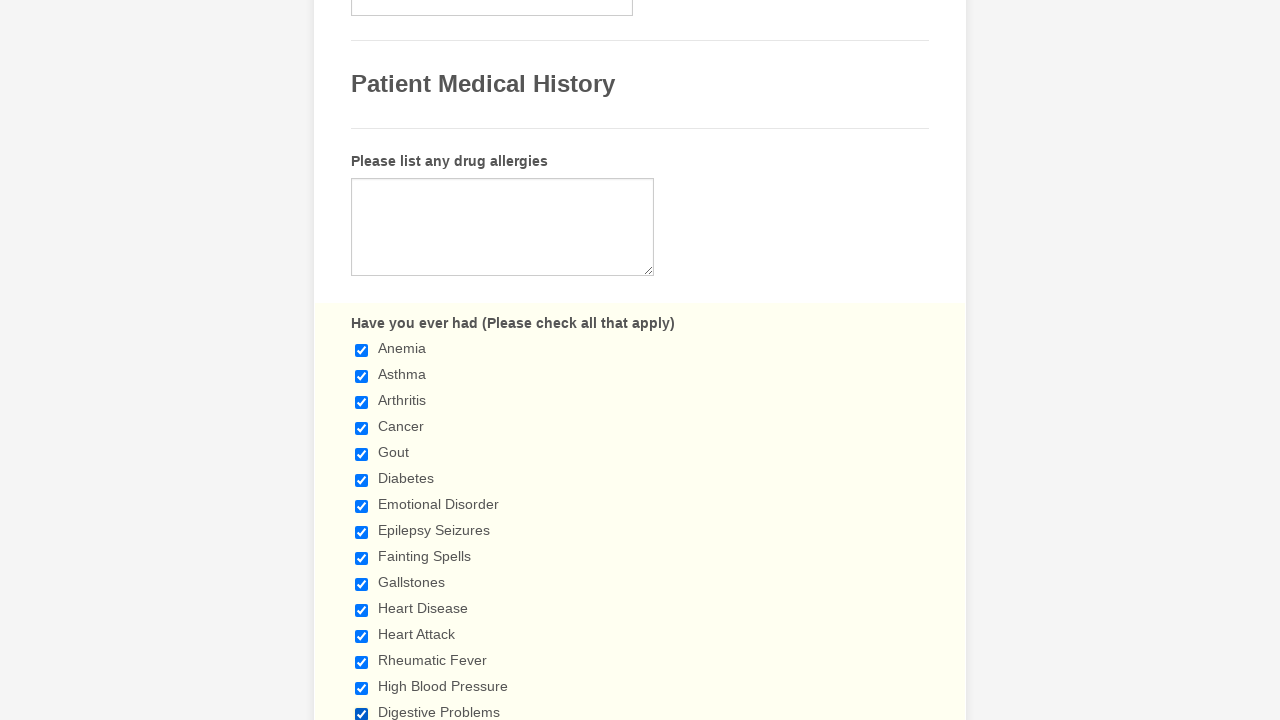

Selected an unchecked checkbox at (362, 360) on span.form-checkbox-item>input >> nth=15
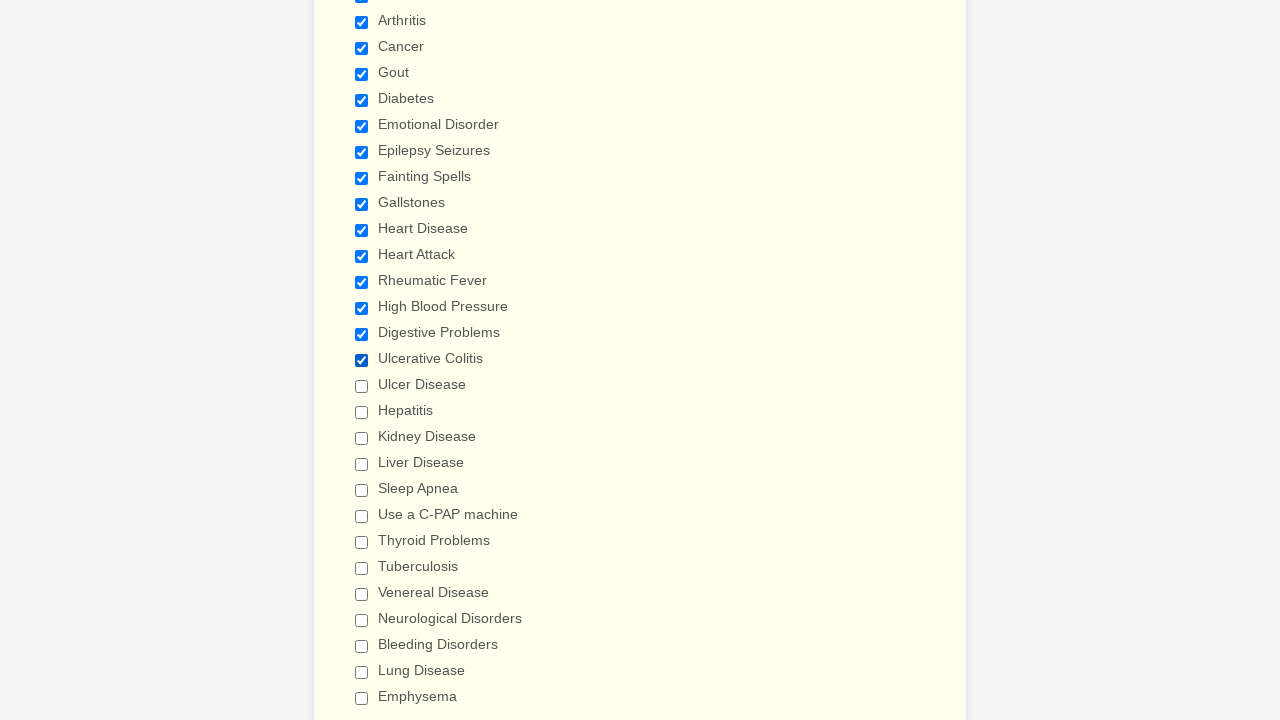

Selected an unchecked checkbox at (362, 386) on span.form-checkbox-item>input >> nth=16
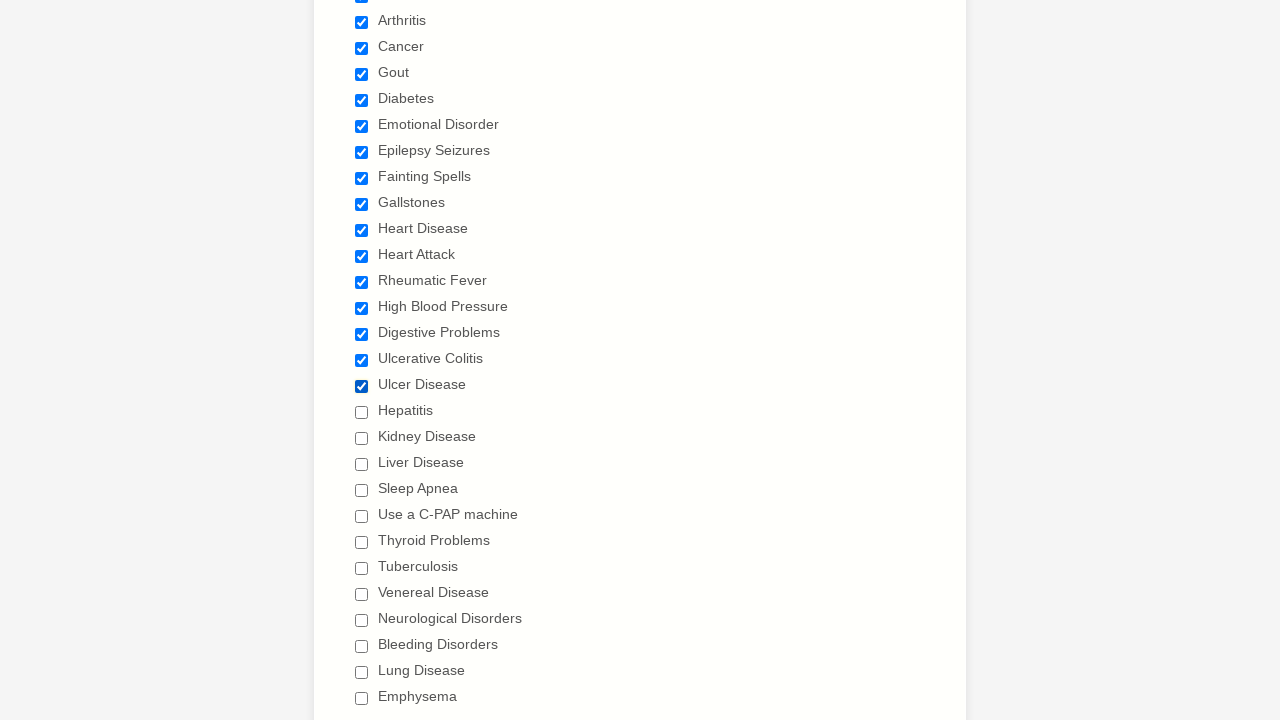

Selected an unchecked checkbox at (362, 412) on span.form-checkbox-item>input >> nth=17
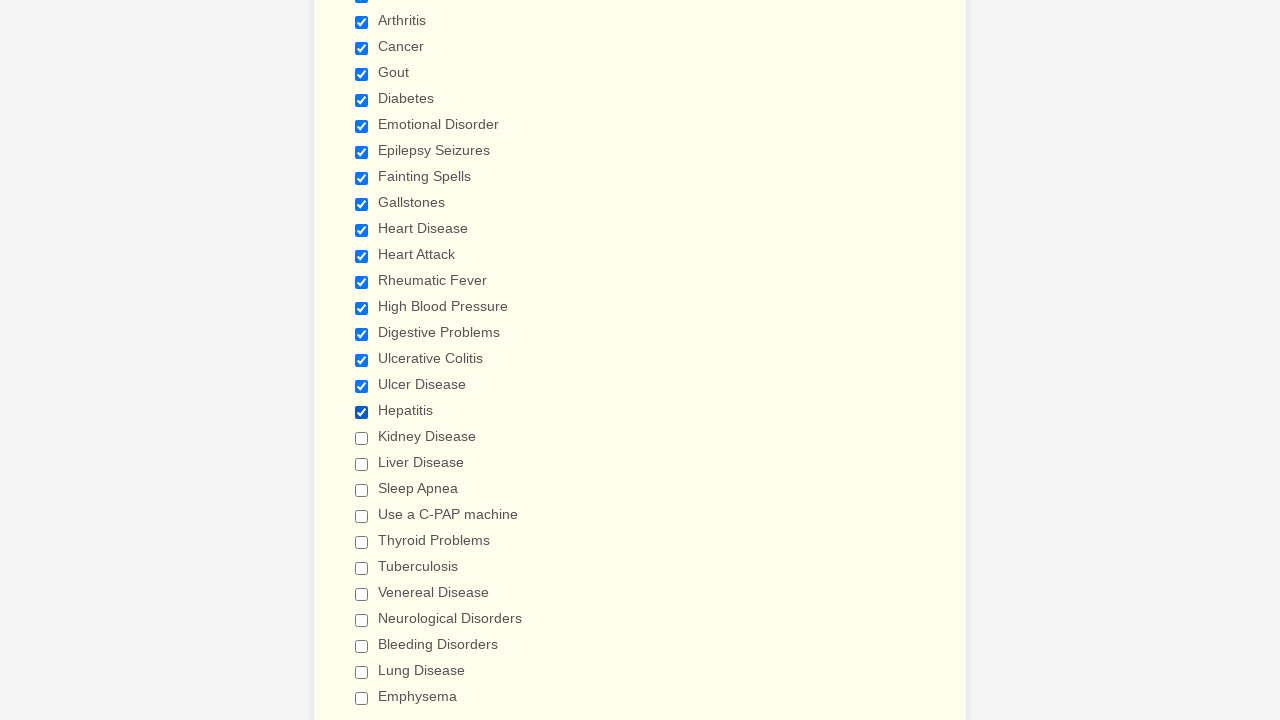

Selected an unchecked checkbox at (362, 438) on span.form-checkbox-item>input >> nth=18
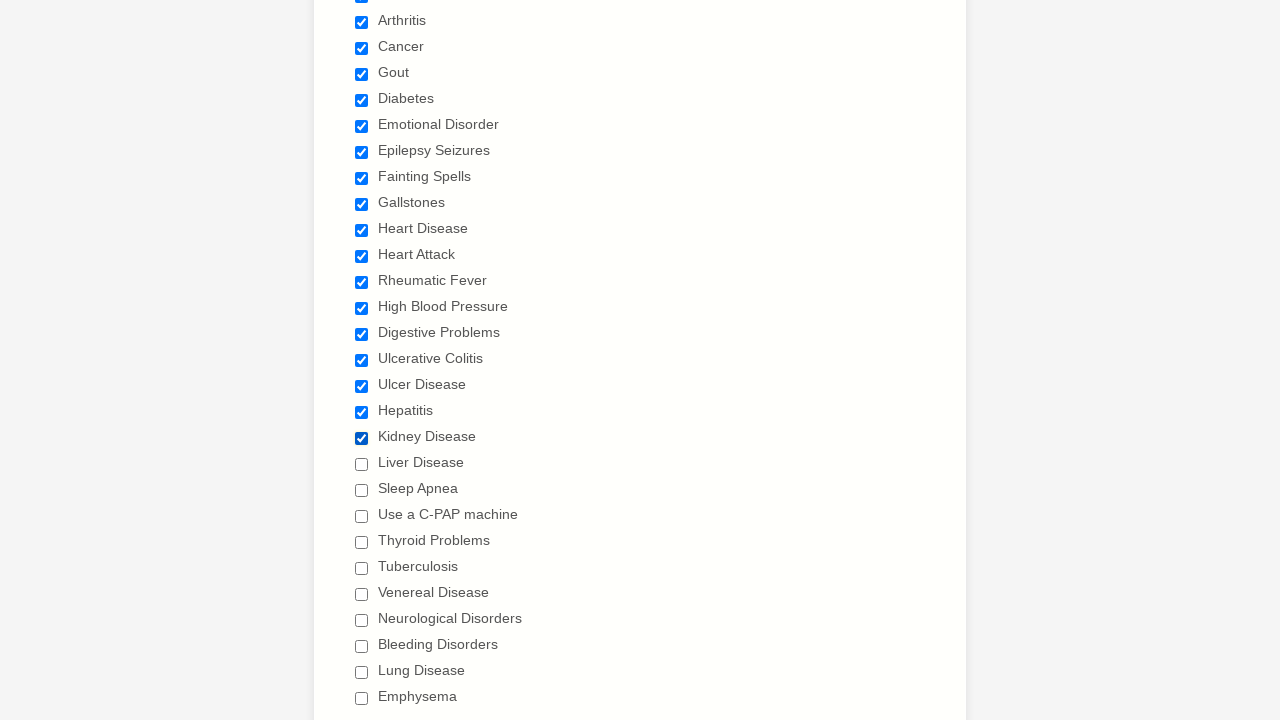

Selected an unchecked checkbox at (362, 464) on span.form-checkbox-item>input >> nth=19
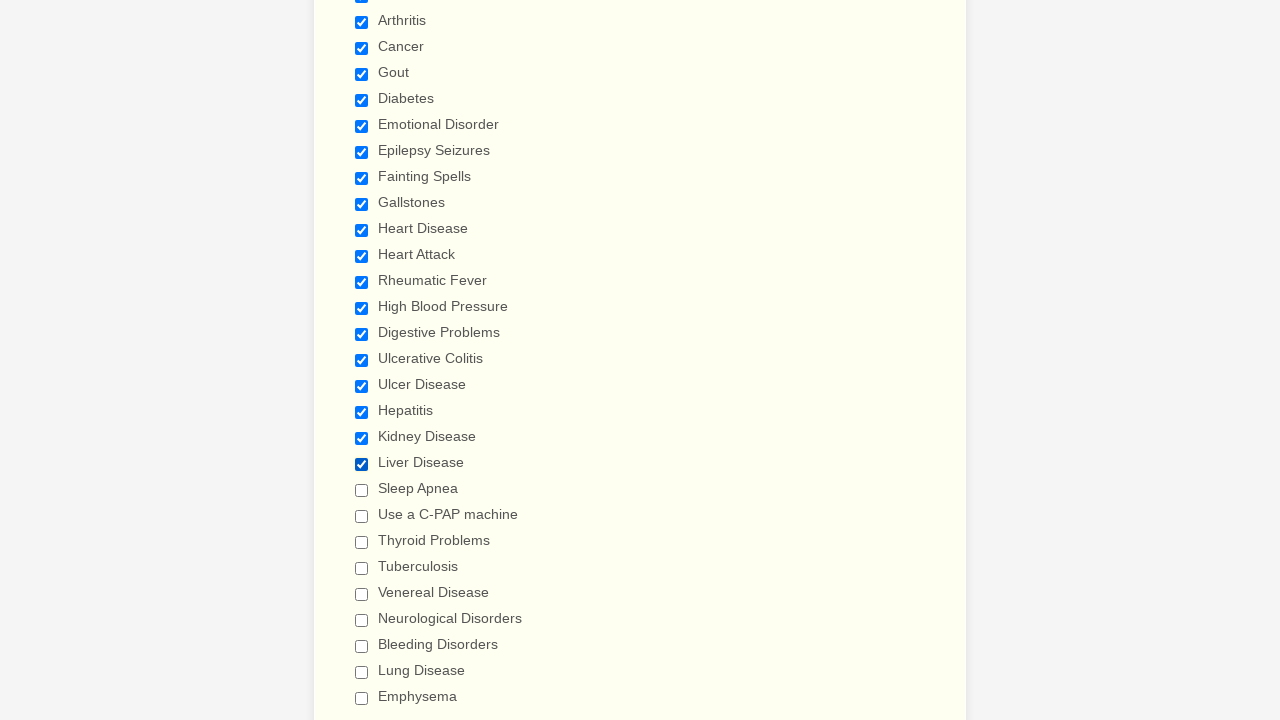

Selected an unchecked checkbox at (362, 490) on span.form-checkbox-item>input >> nth=20
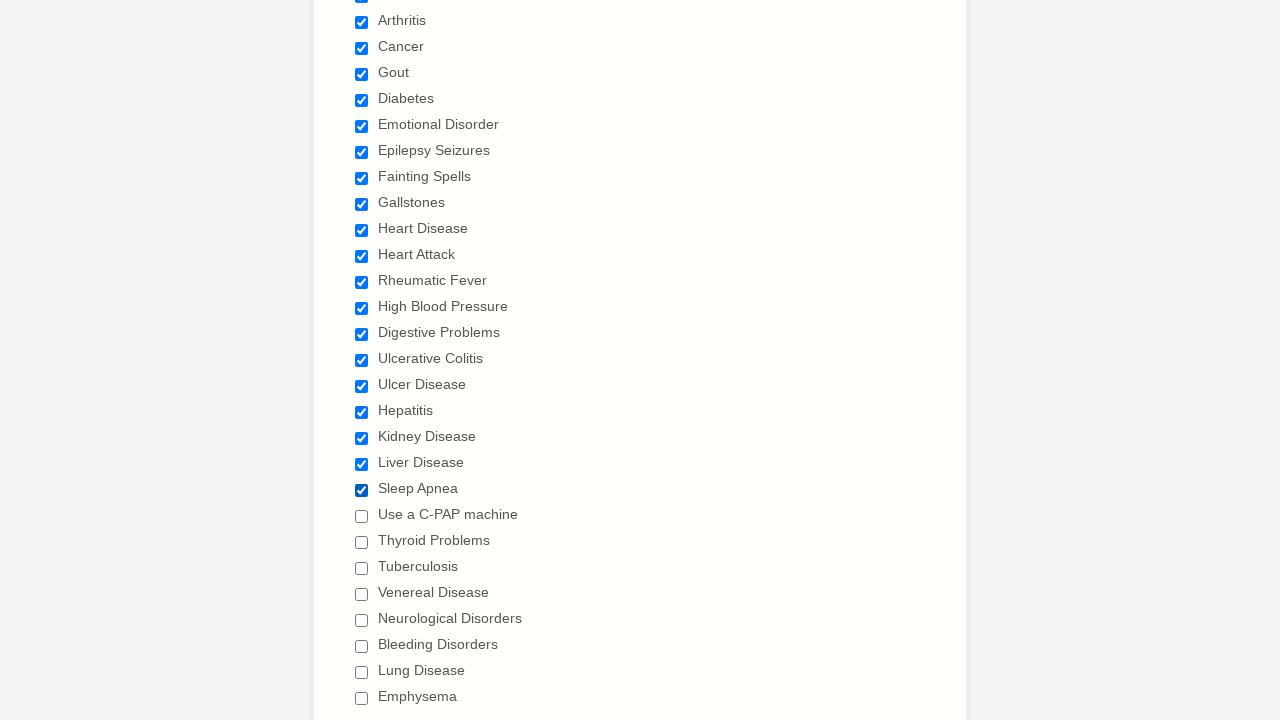

Selected an unchecked checkbox at (362, 516) on span.form-checkbox-item>input >> nth=21
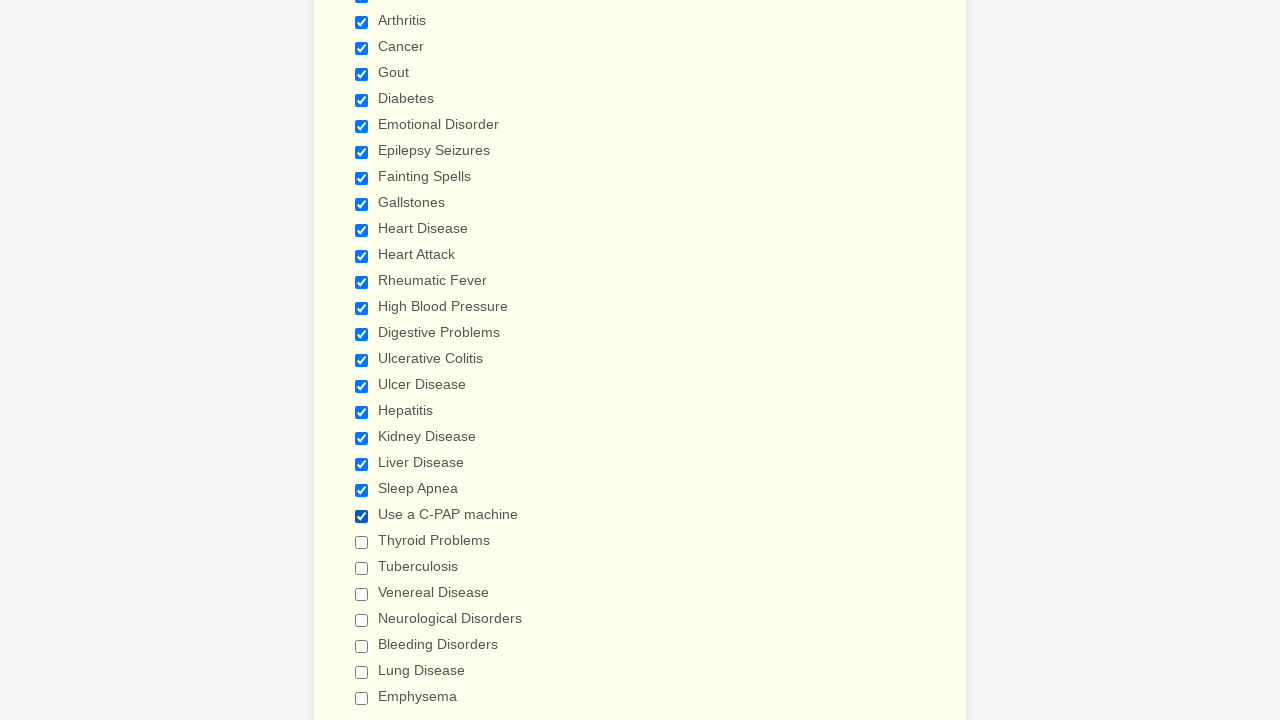

Selected an unchecked checkbox at (362, 542) on span.form-checkbox-item>input >> nth=22
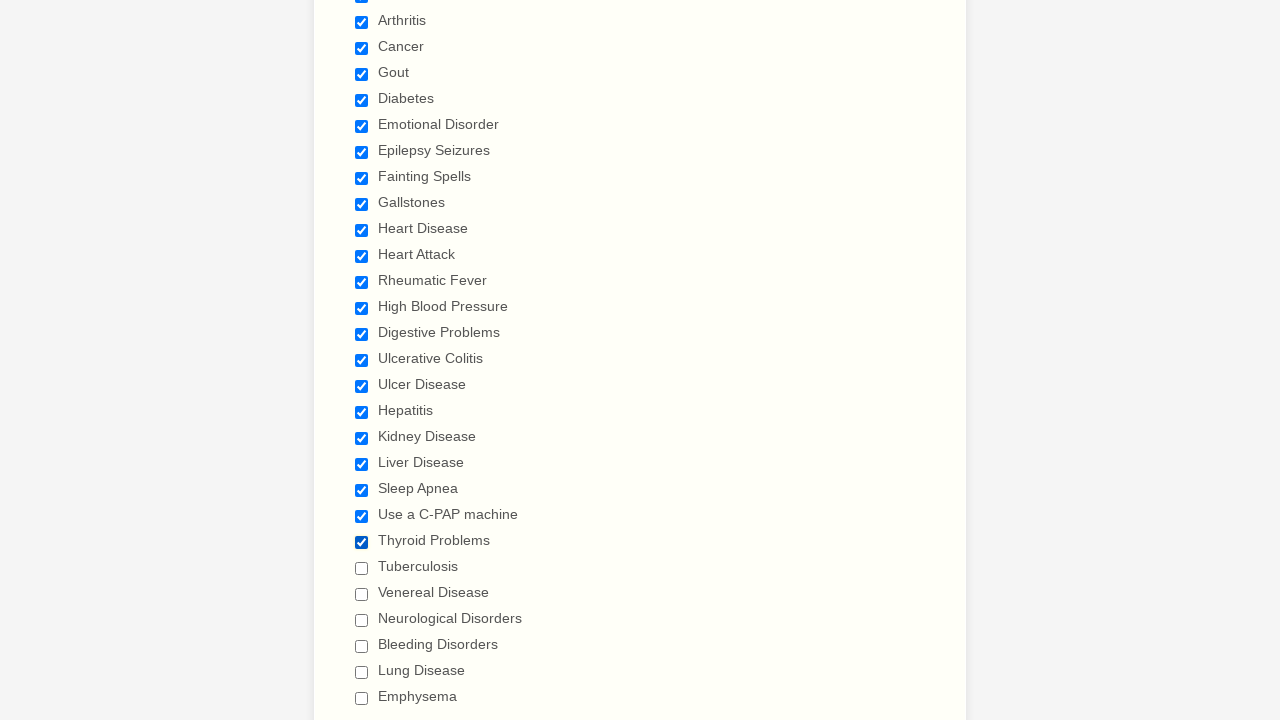

Selected an unchecked checkbox at (362, 568) on span.form-checkbox-item>input >> nth=23
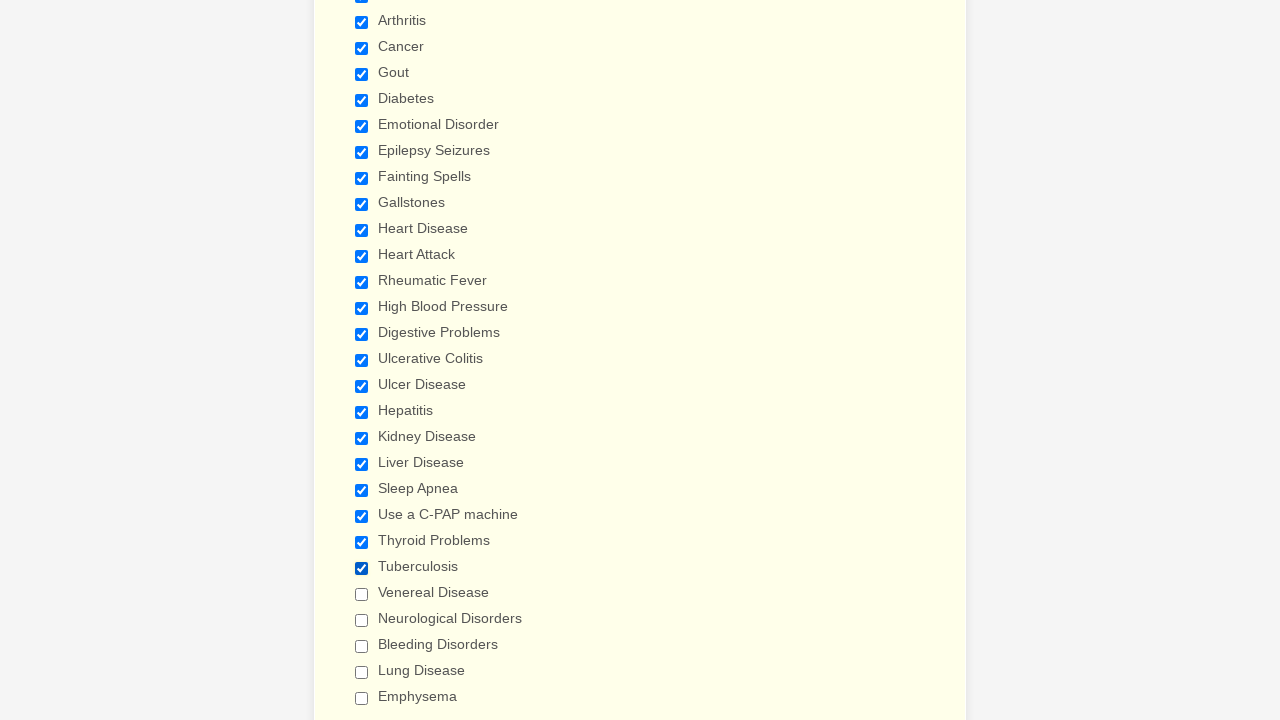

Selected an unchecked checkbox at (362, 594) on span.form-checkbox-item>input >> nth=24
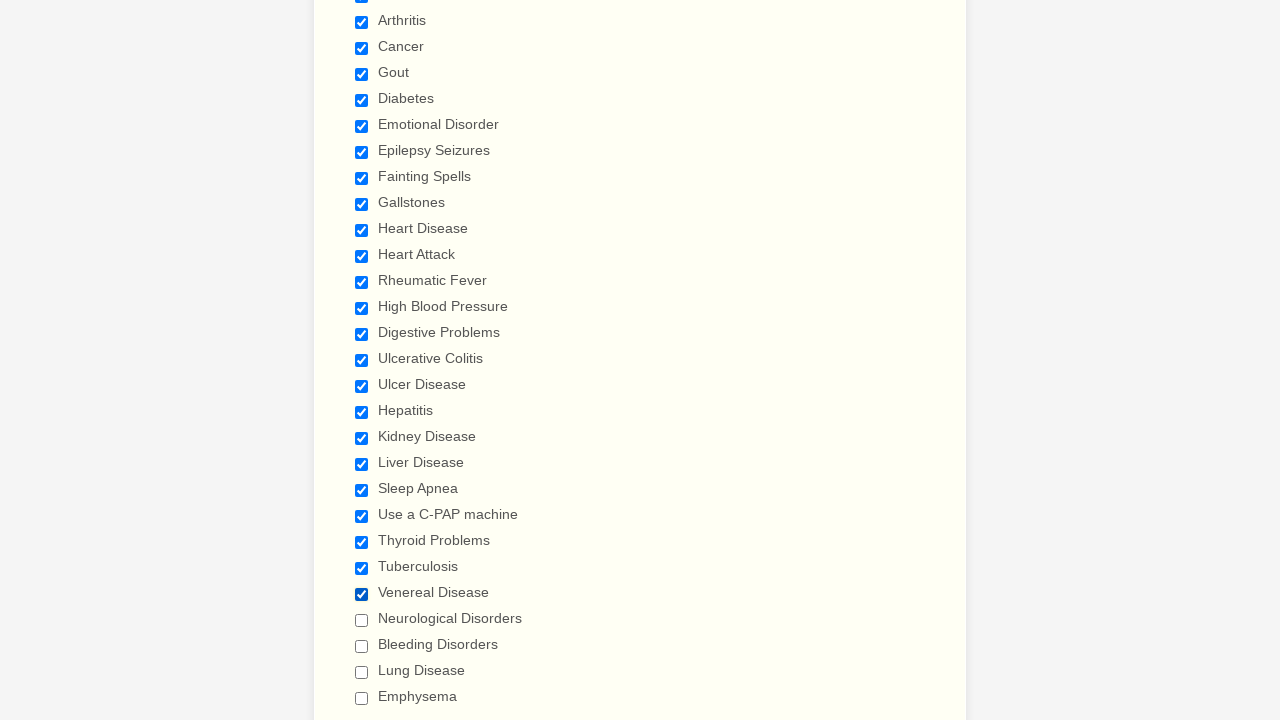

Selected an unchecked checkbox at (362, 620) on span.form-checkbox-item>input >> nth=25
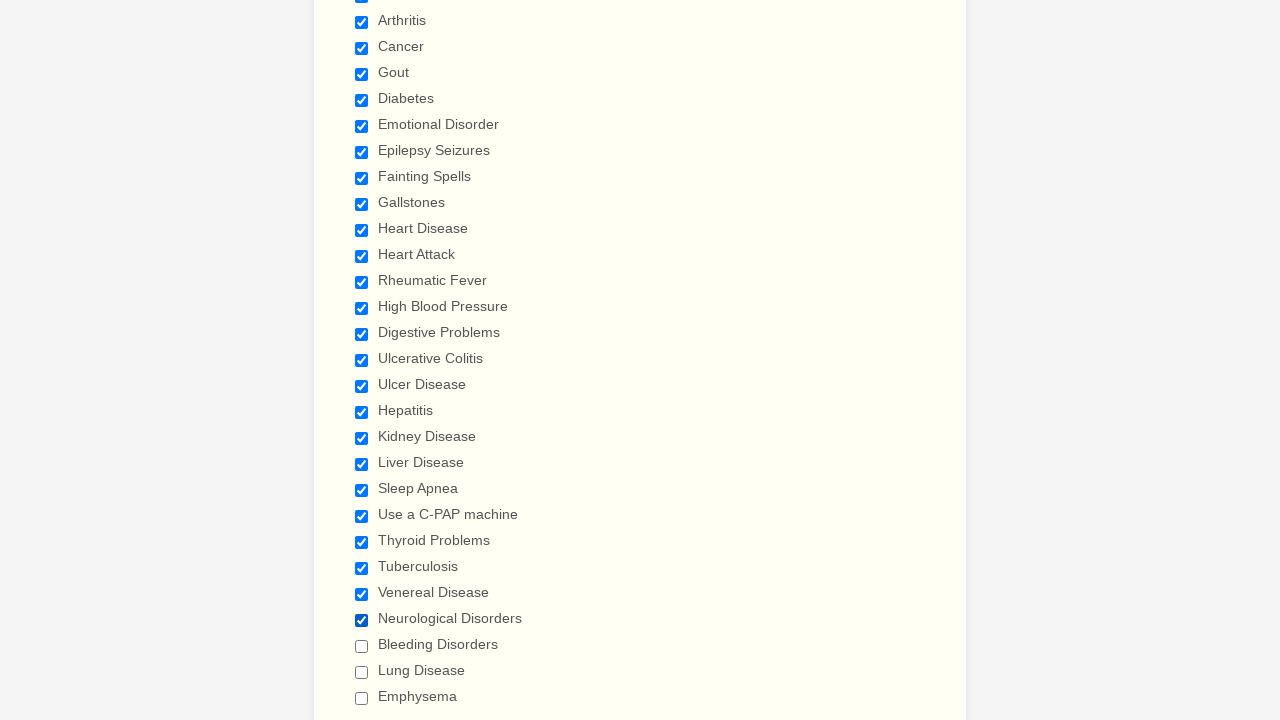

Selected an unchecked checkbox at (362, 646) on span.form-checkbox-item>input >> nth=26
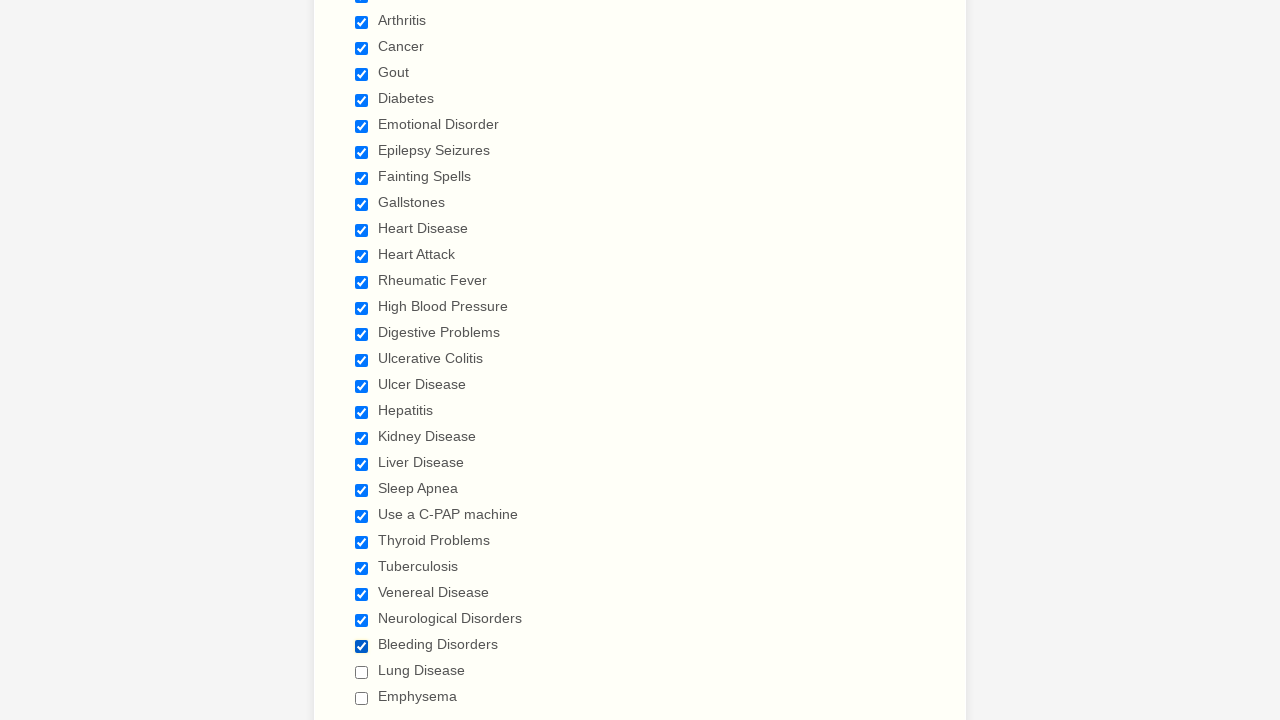

Selected an unchecked checkbox at (362, 672) on span.form-checkbox-item>input >> nth=27
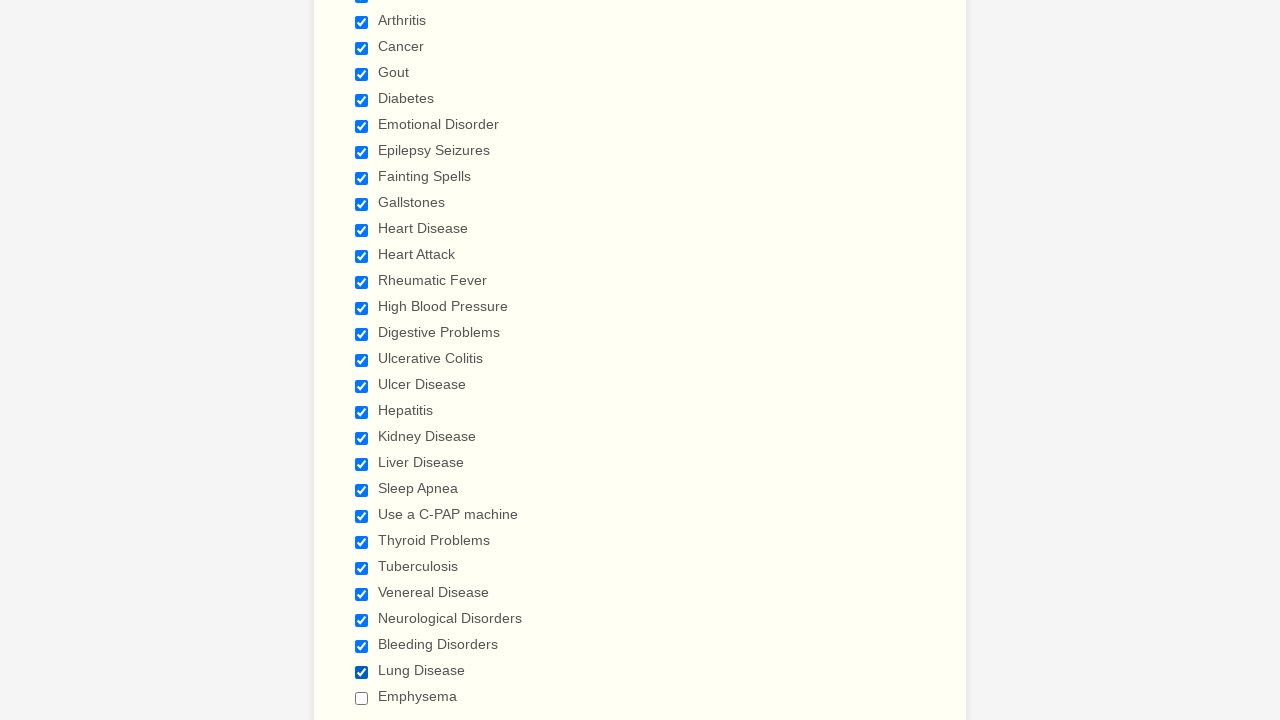

Selected an unchecked checkbox at (362, 698) on span.form-checkbox-item>input >> nth=28
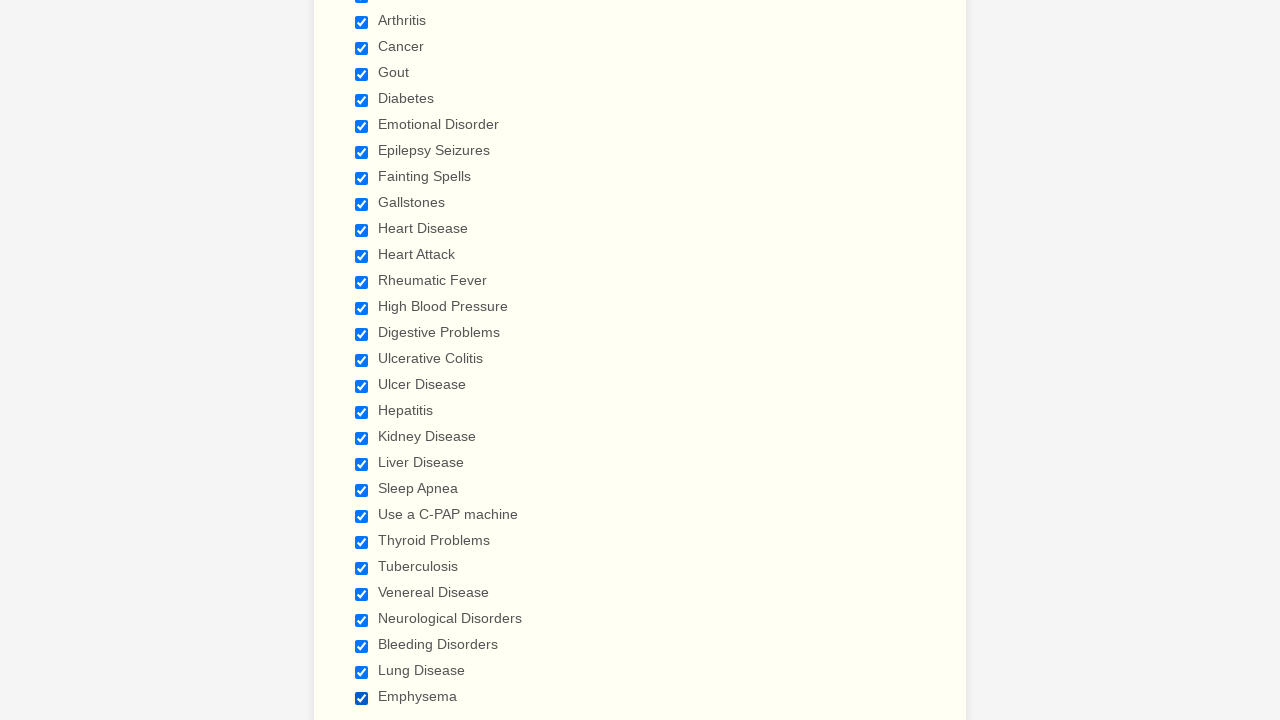

Deselected a checked checkbox at (362, 360) on span.form-checkbox-item>input >> nth=0
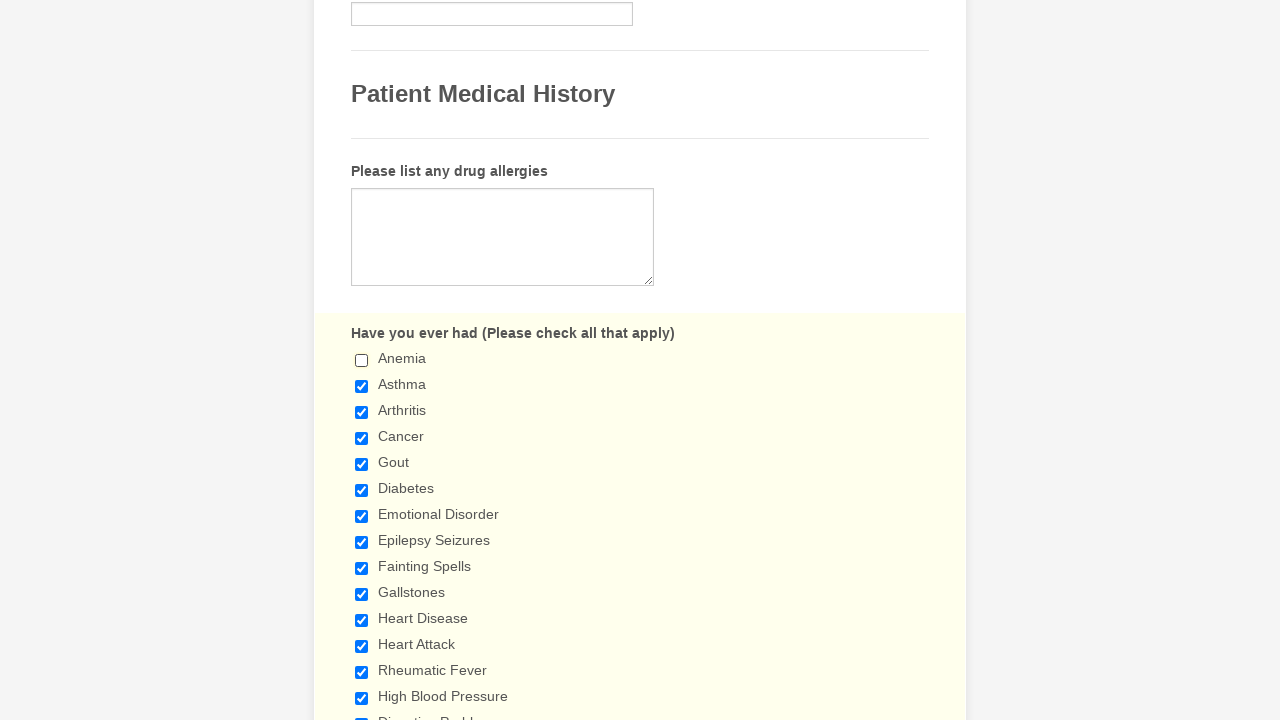

Deselected a checked checkbox at (362, 386) on span.form-checkbox-item>input >> nth=1
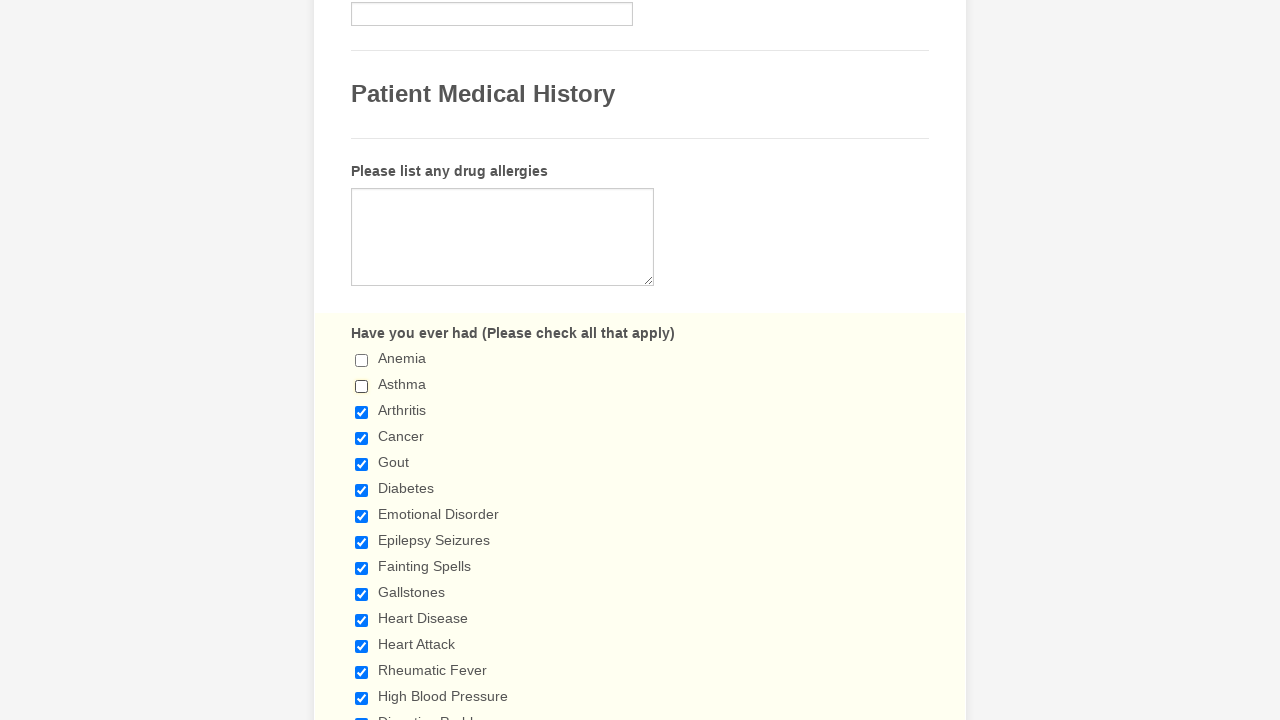

Deselected a checked checkbox at (362, 412) on span.form-checkbox-item>input >> nth=2
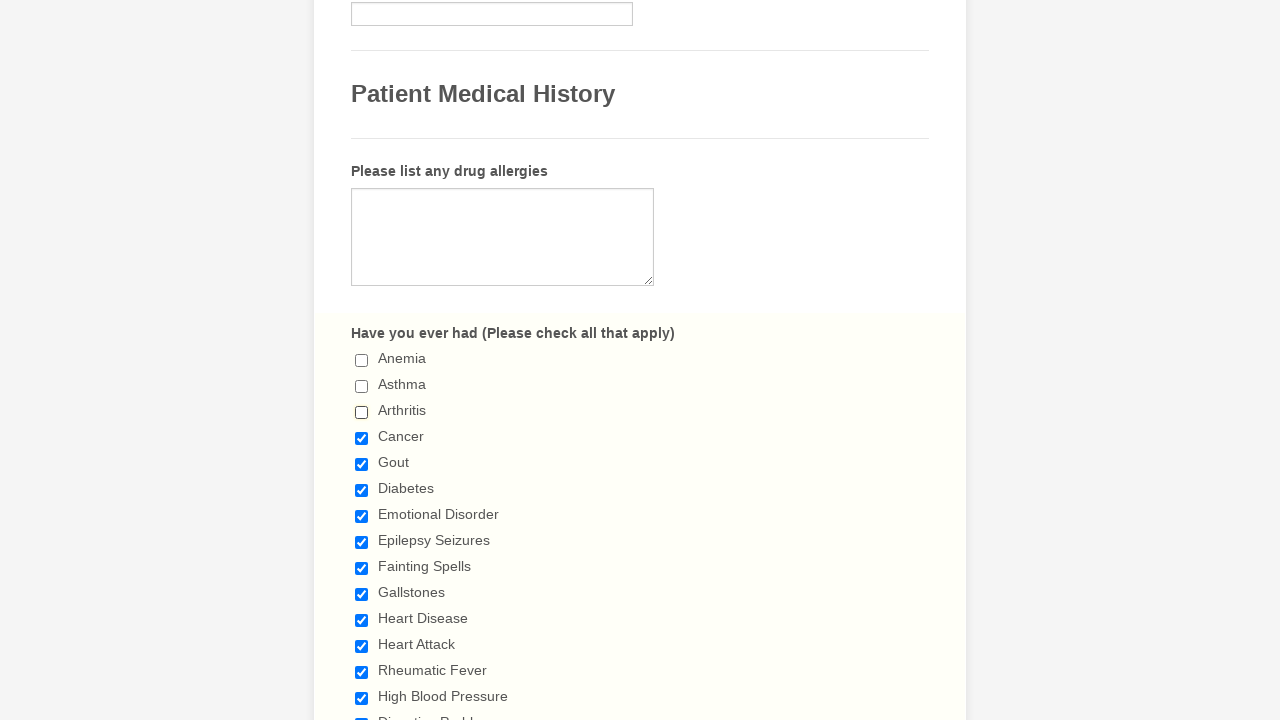

Deselected a checked checkbox at (362, 438) on span.form-checkbox-item>input >> nth=3
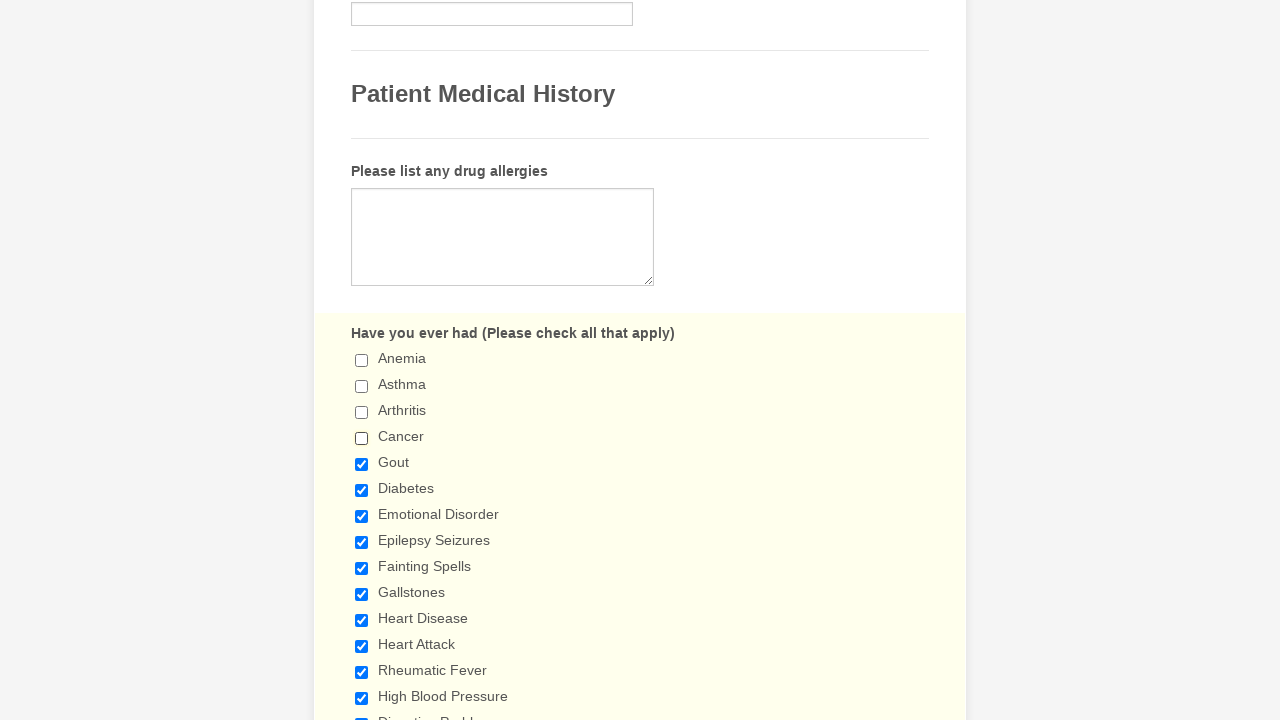

Deselected a checked checkbox at (362, 464) on span.form-checkbox-item>input >> nth=4
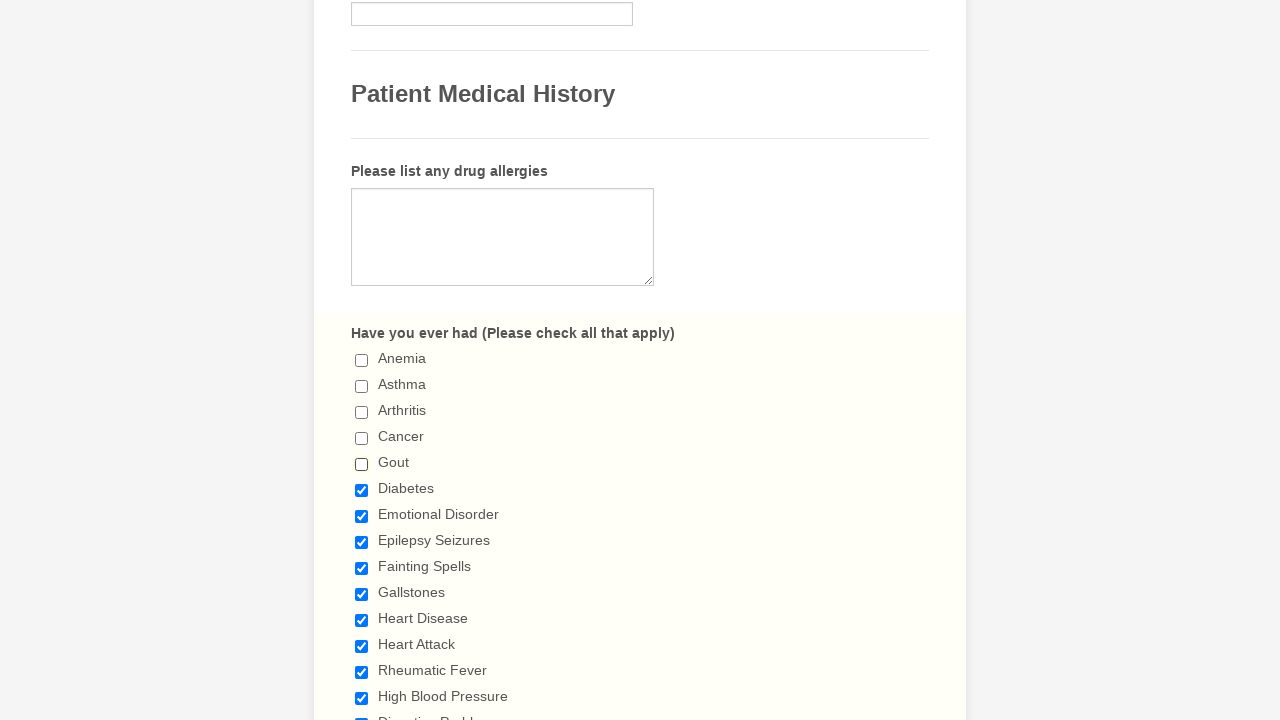

Deselected a checked checkbox at (362, 490) on span.form-checkbox-item>input >> nth=5
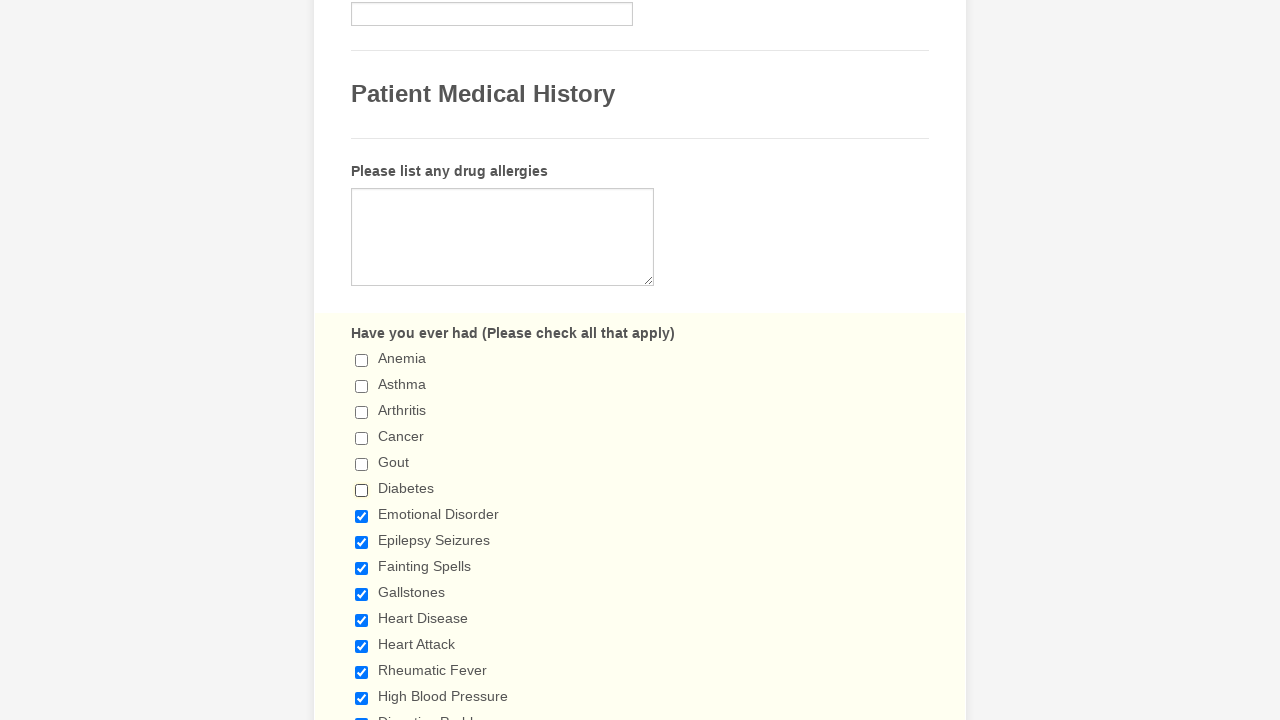

Deselected a checked checkbox at (362, 516) on span.form-checkbox-item>input >> nth=6
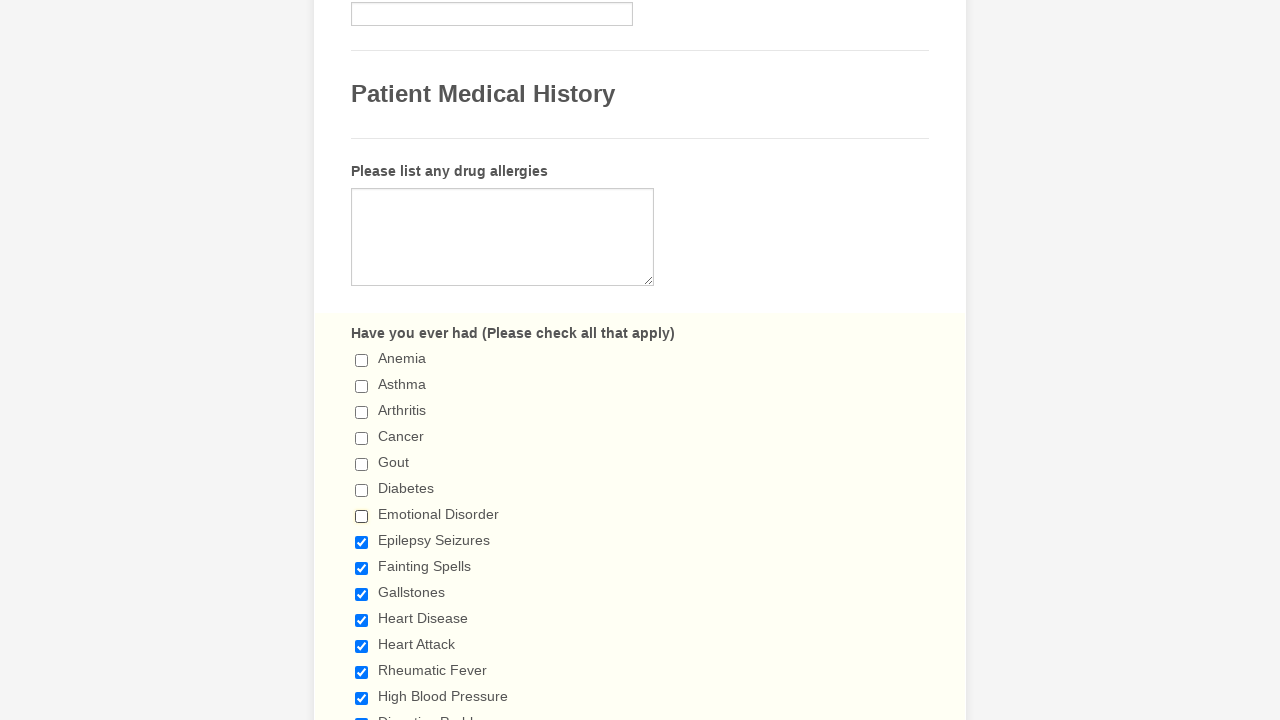

Deselected a checked checkbox at (362, 542) on span.form-checkbox-item>input >> nth=7
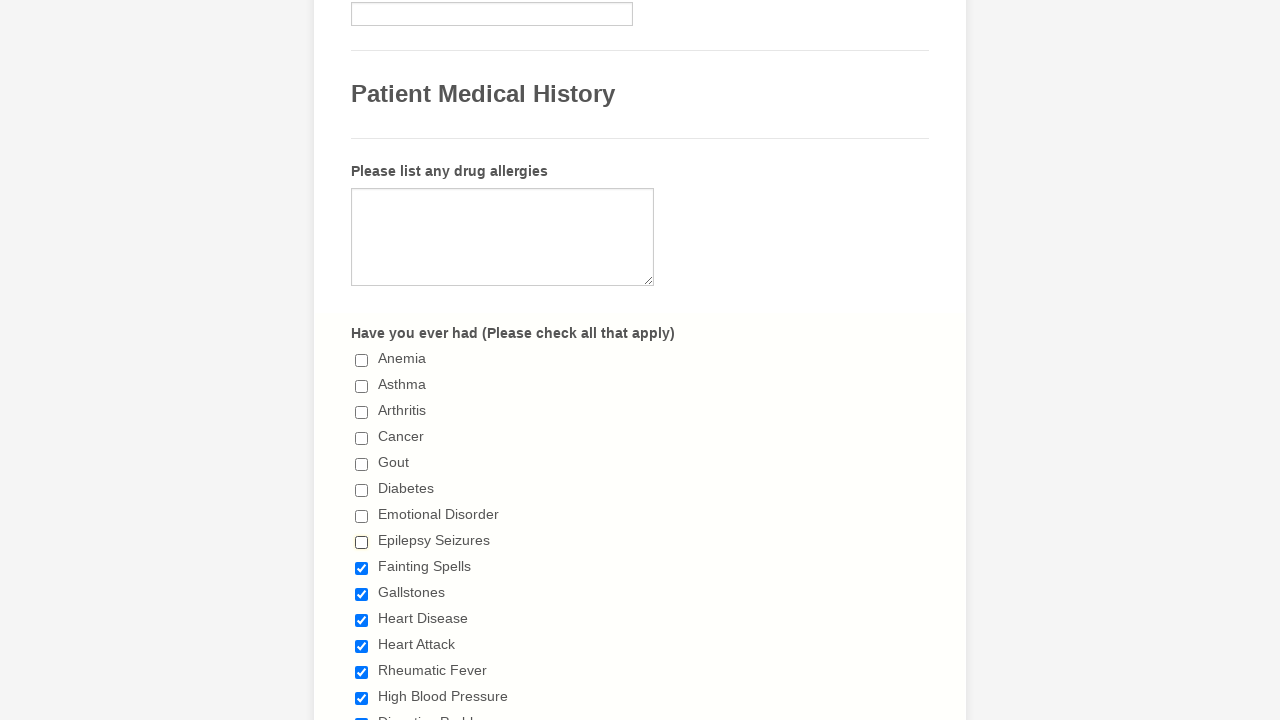

Deselected a checked checkbox at (362, 568) on span.form-checkbox-item>input >> nth=8
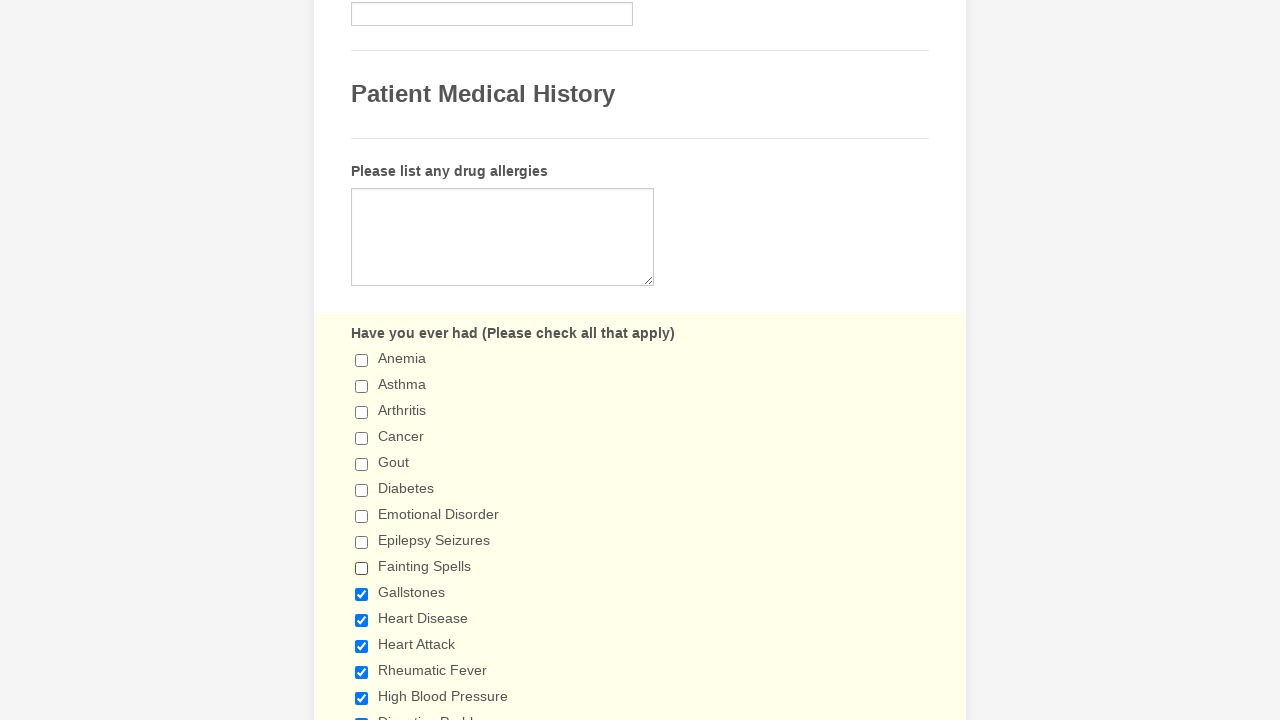

Deselected a checked checkbox at (362, 594) on span.form-checkbox-item>input >> nth=9
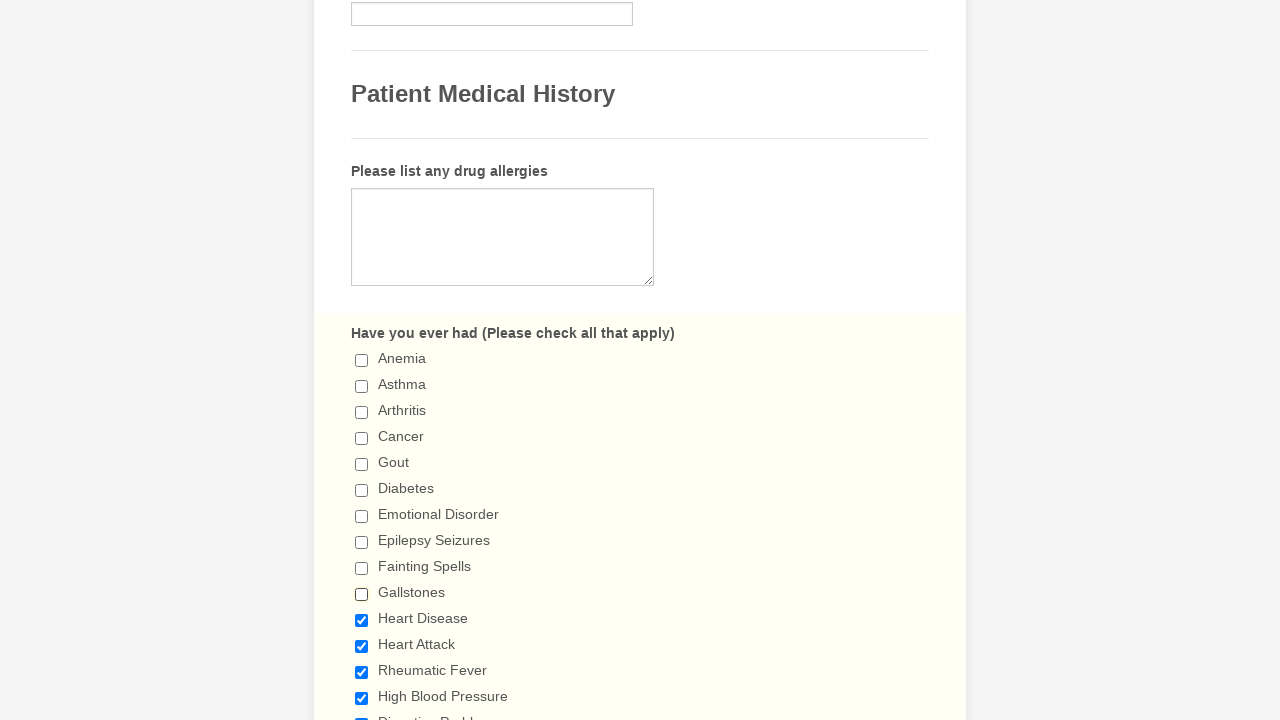

Deselected a checked checkbox at (362, 620) on span.form-checkbox-item>input >> nth=10
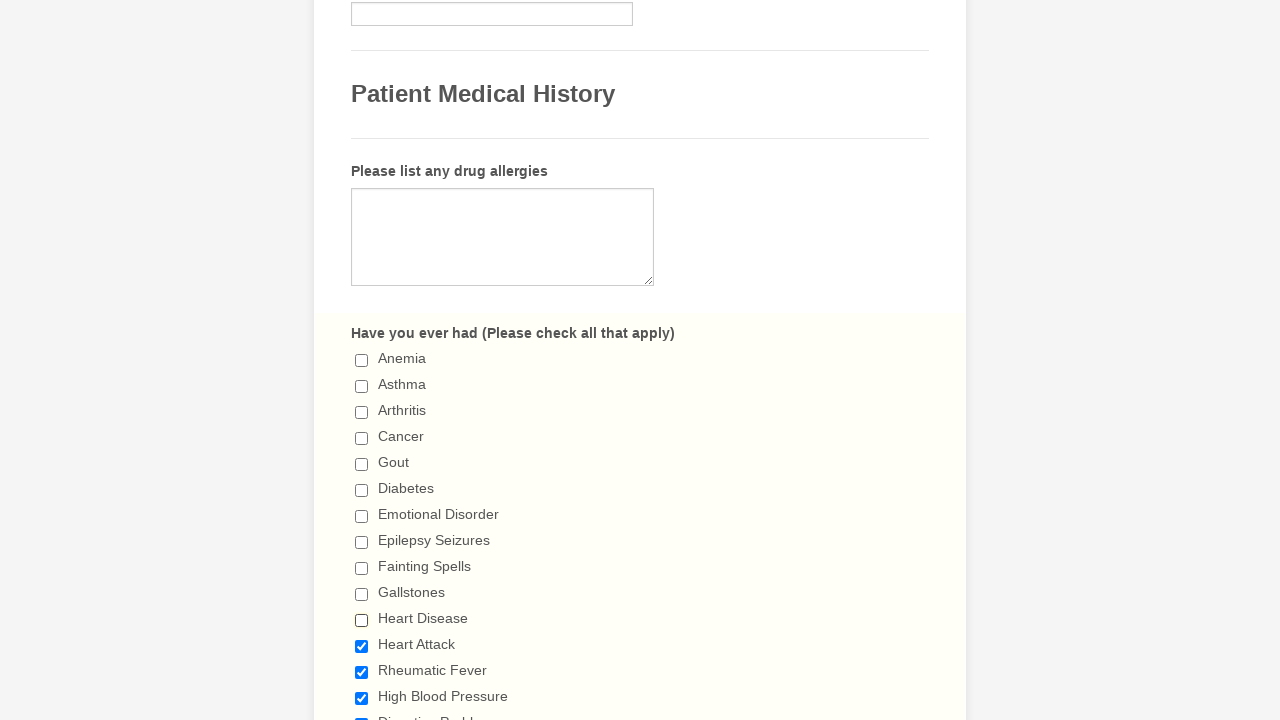

Deselected a checked checkbox at (362, 646) on span.form-checkbox-item>input >> nth=11
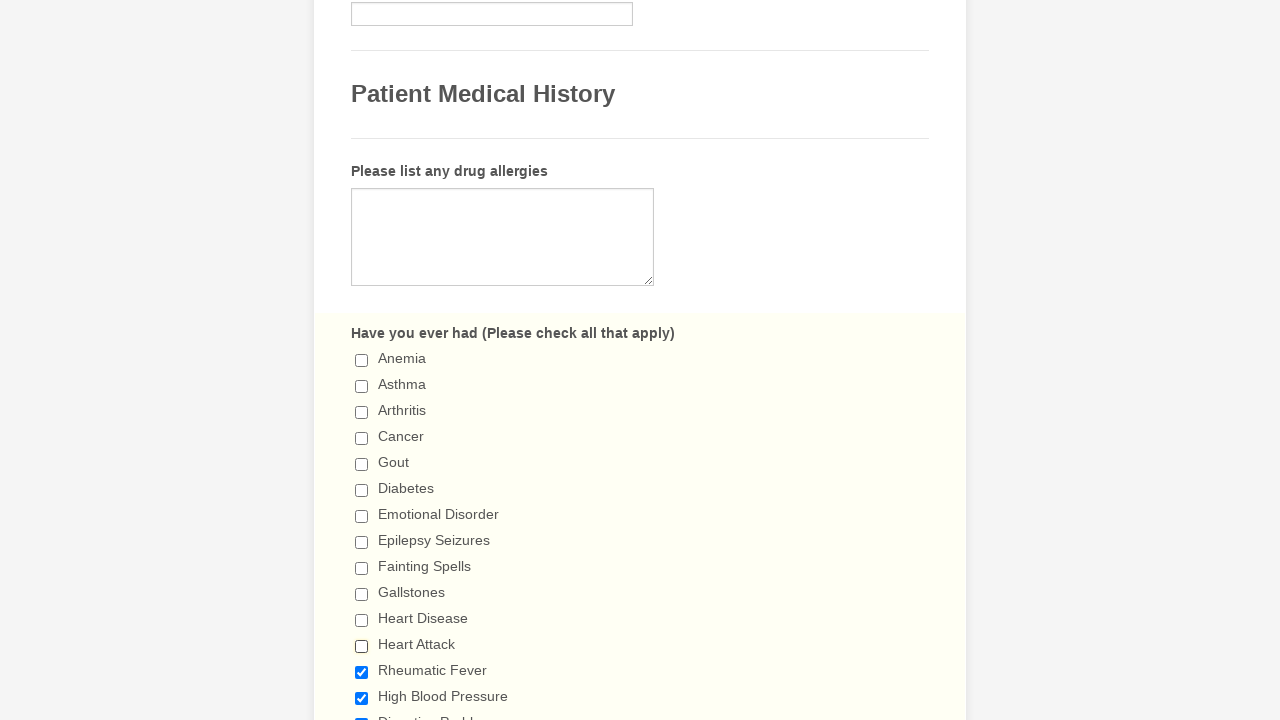

Deselected a checked checkbox at (362, 672) on span.form-checkbox-item>input >> nth=12
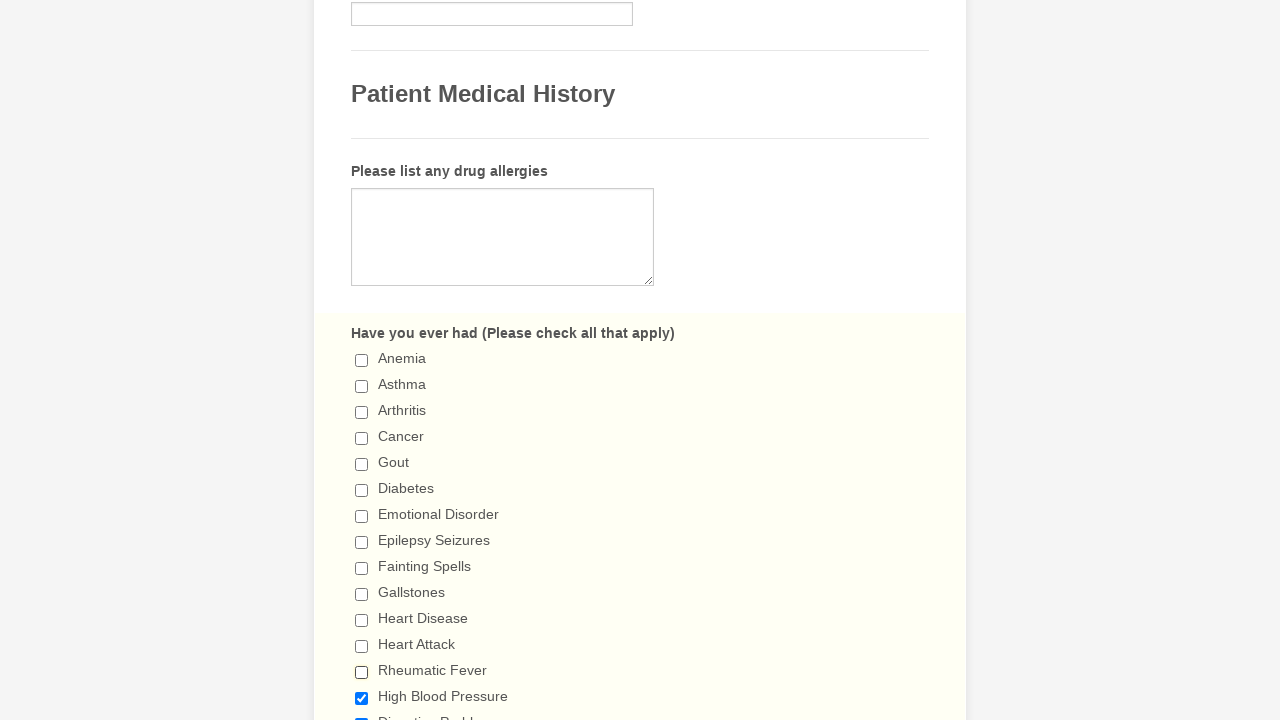

Deselected a checked checkbox at (362, 698) on span.form-checkbox-item>input >> nth=13
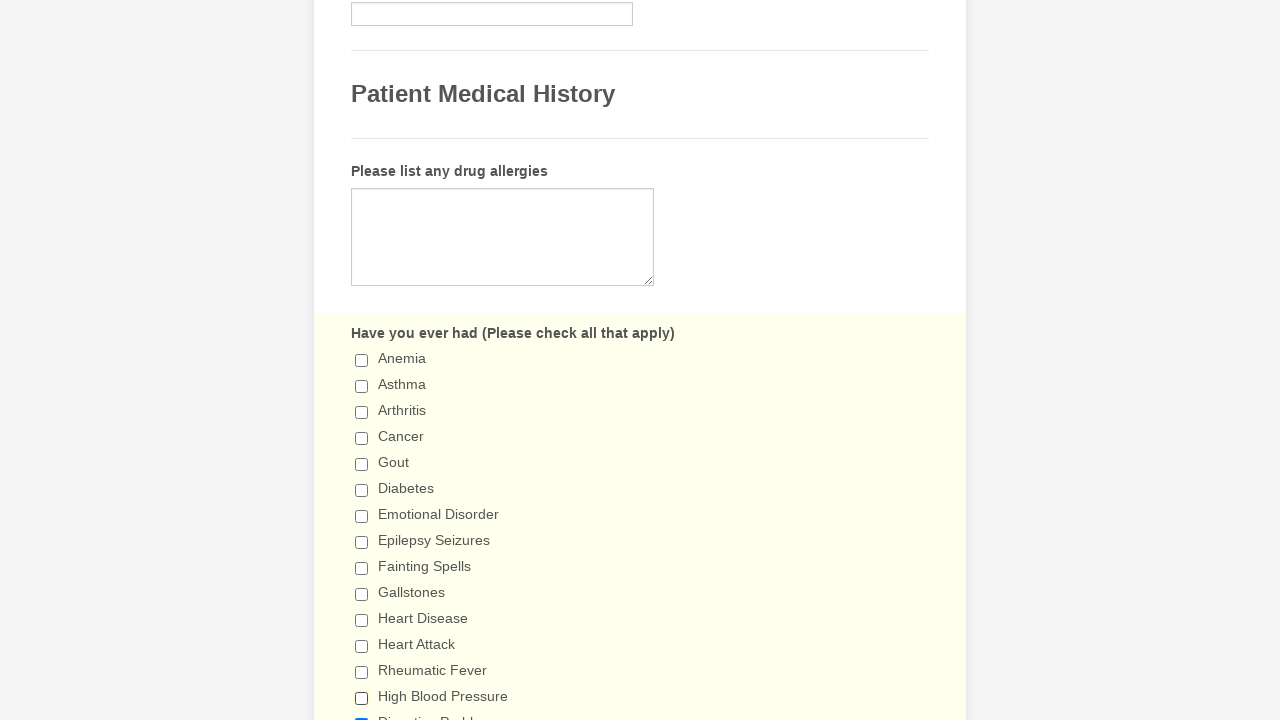

Deselected a checked checkbox at (362, 714) on span.form-checkbox-item>input >> nth=14
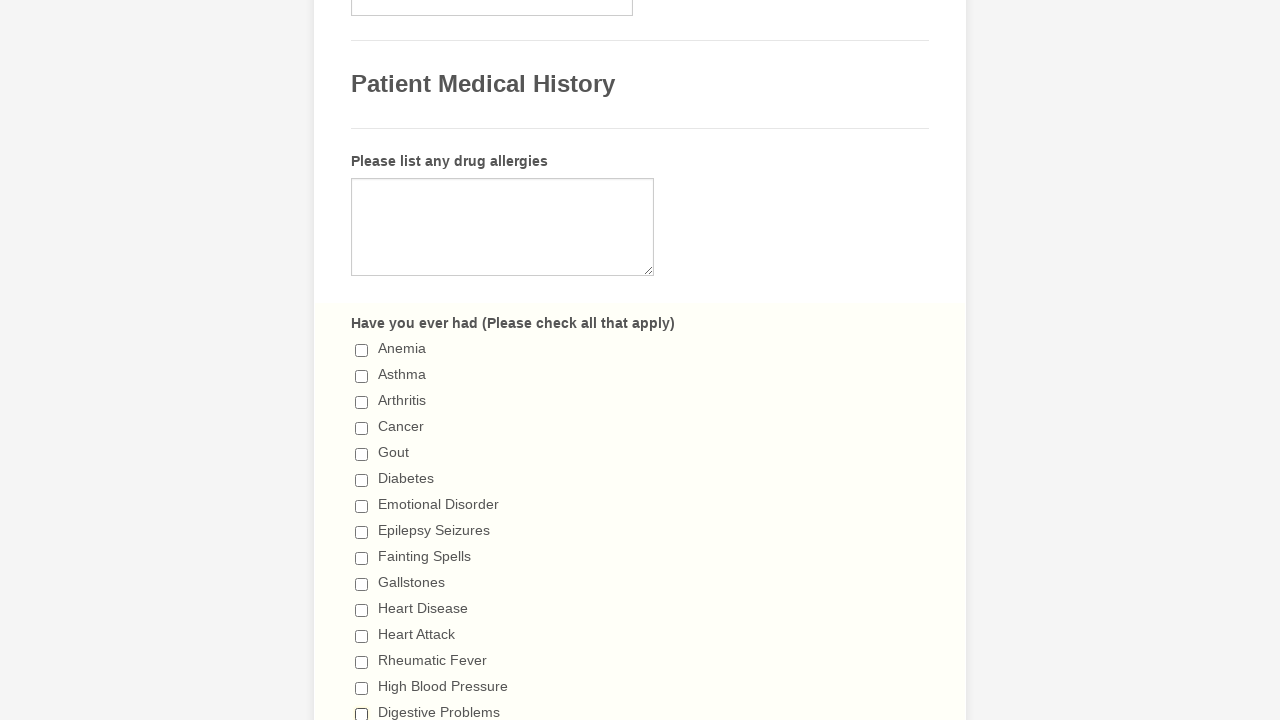

Deselected a checked checkbox at (362, 360) on span.form-checkbox-item>input >> nth=15
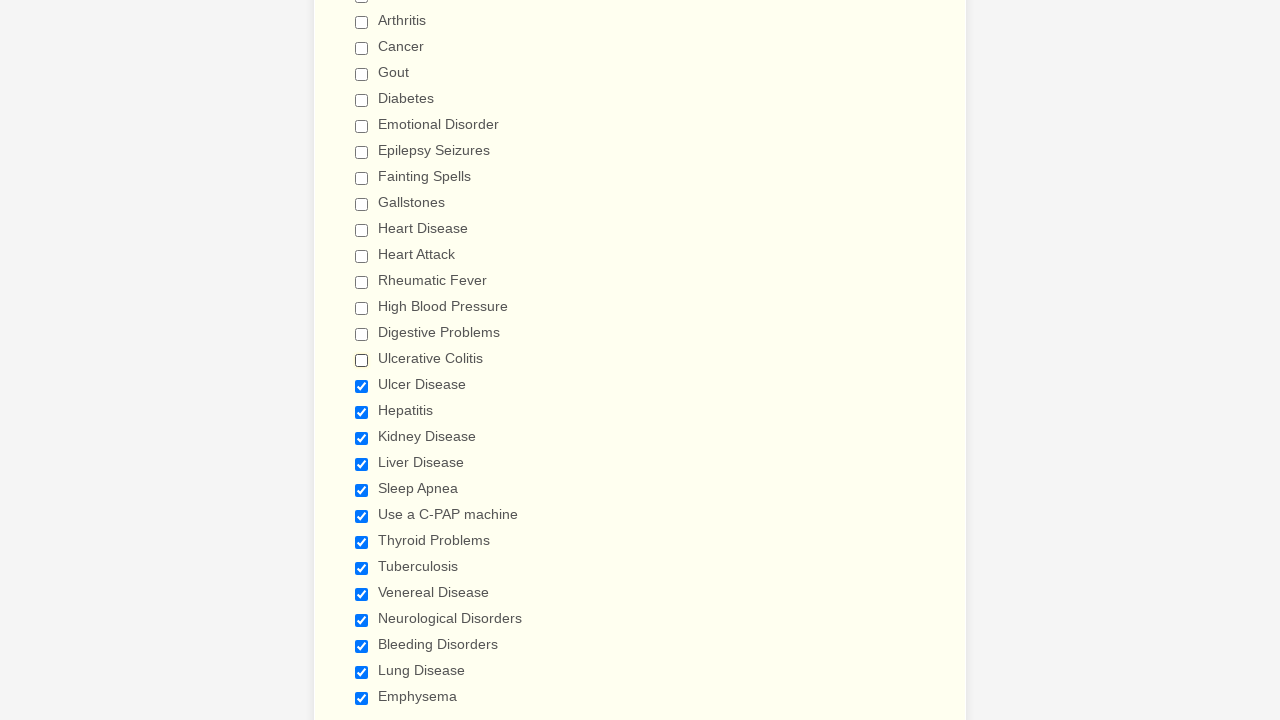

Deselected a checked checkbox at (362, 386) on span.form-checkbox-item>input >> nth=16
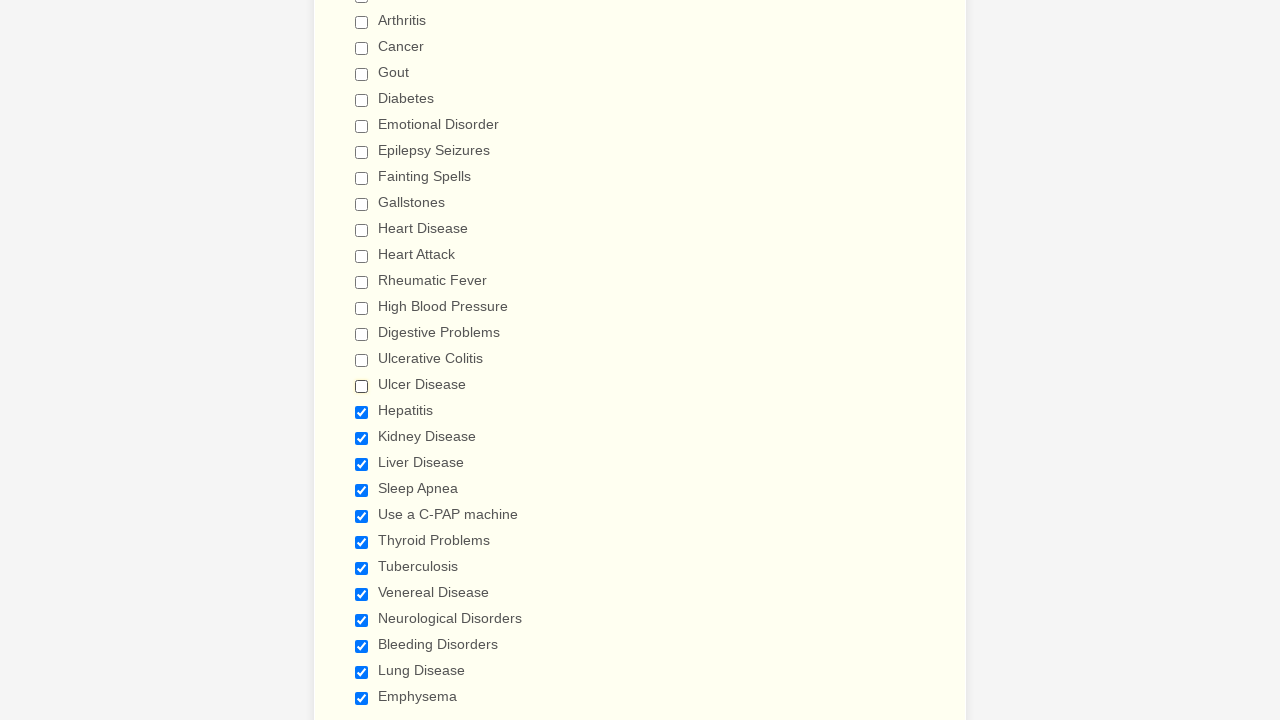

Deselected a checked checkbox at (362, 412) on span.form-checkbox-item>input >> nth=17
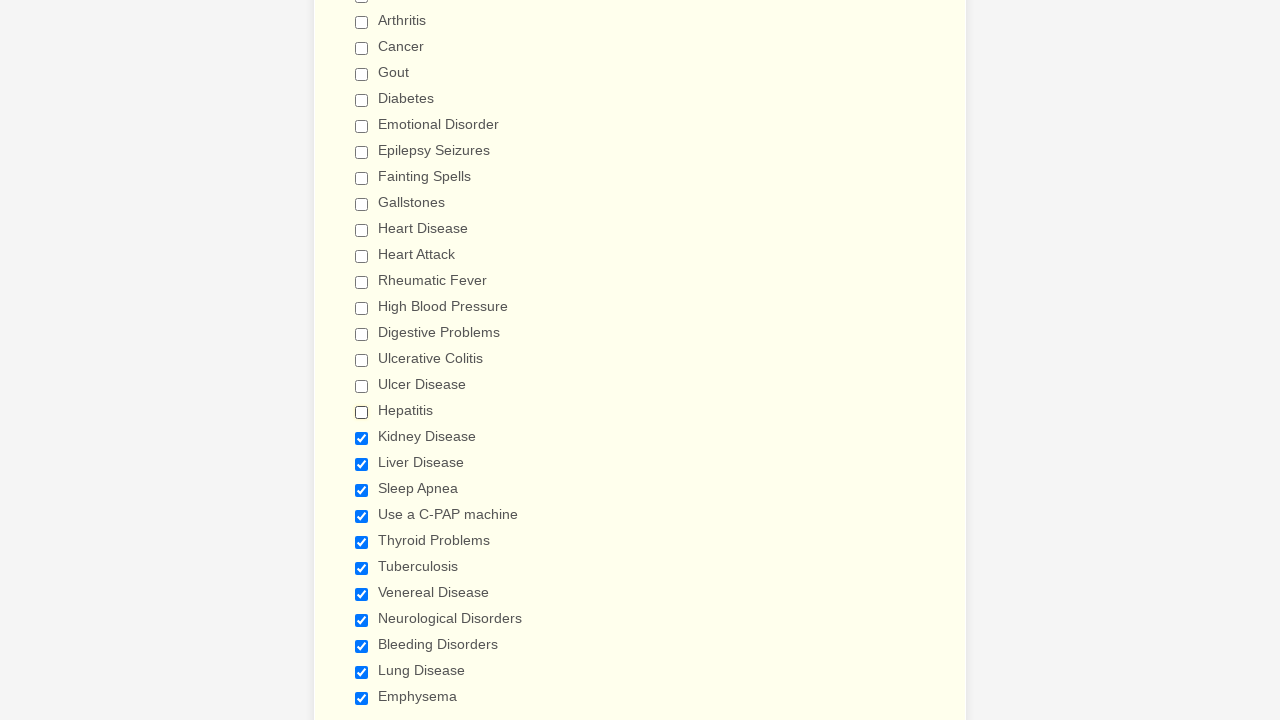

Deselected a checked checkbox at (362, 438) on span.form-checkbox-item>input >> nth=18
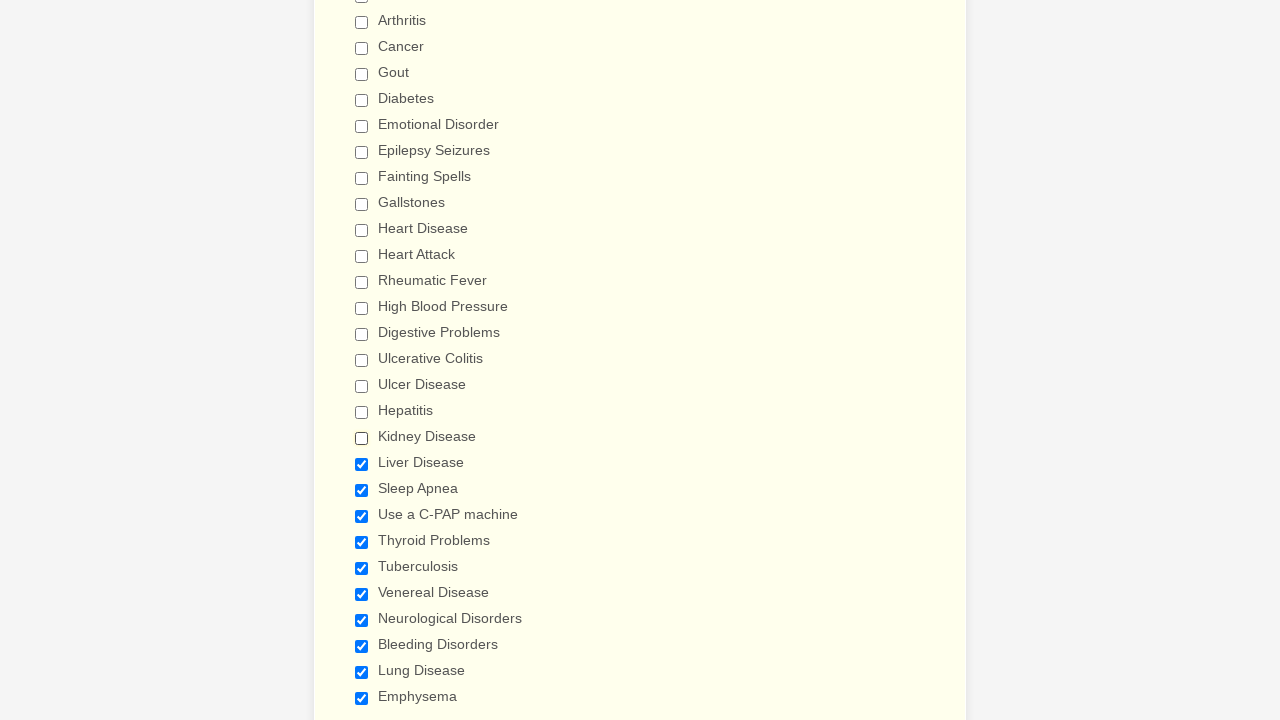

Deselected a checked checkbox at (362, 464) on span.form-checkbox-item>input >> nth=19
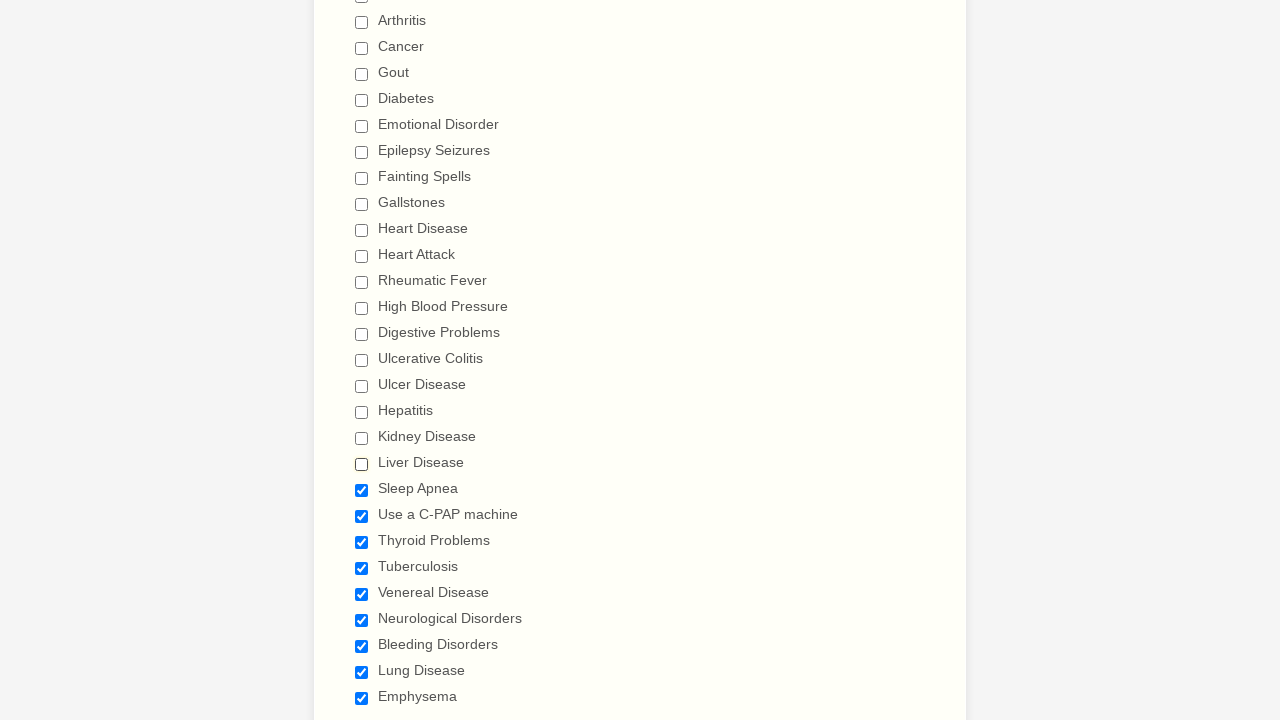

Deselected a checked checkbox at (362, 490) on span.form-checkbox-item>input >> nth=20
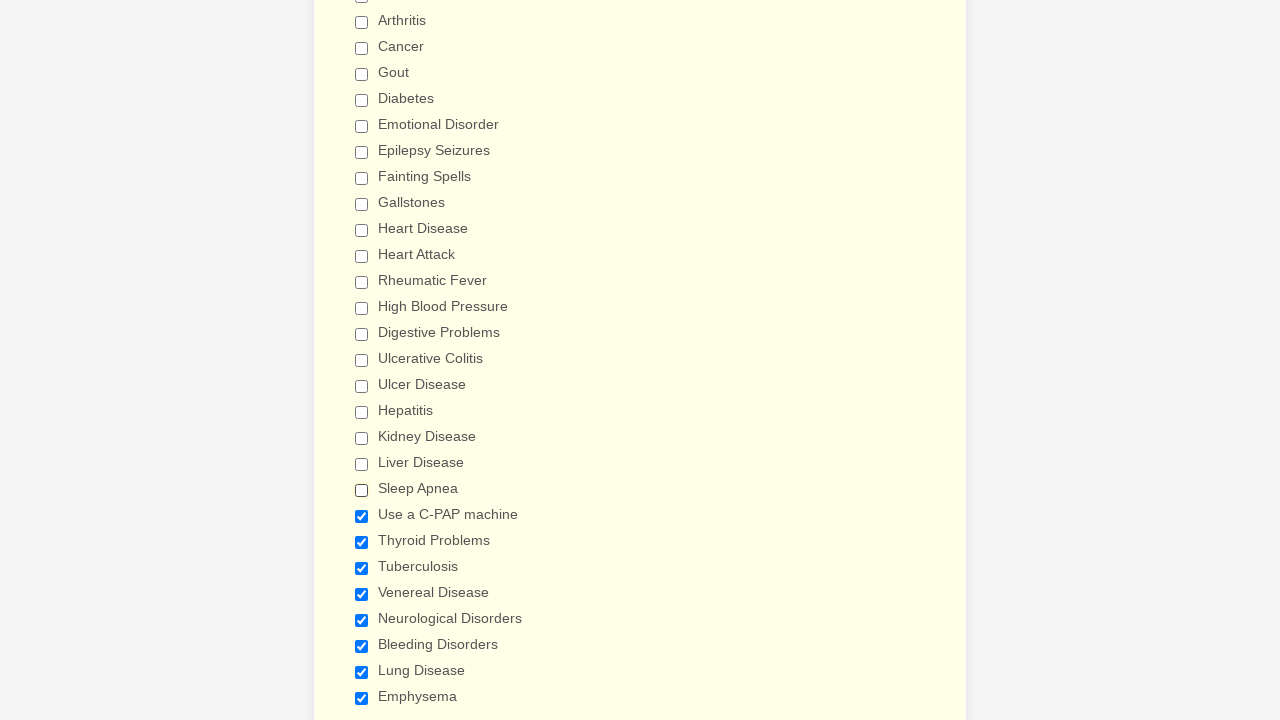

Deselected a checked checkbox at (362, 516) on span.form-checkbox-item>input >> nth=21
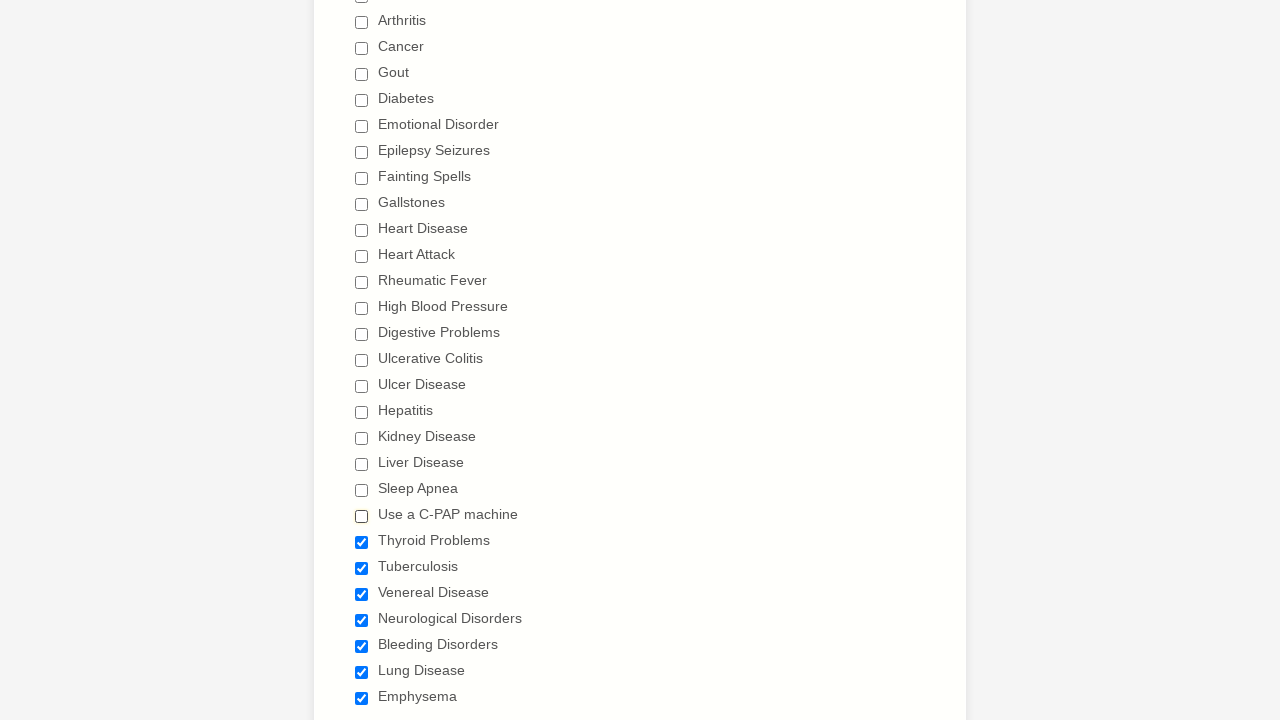

Deselected a checked checkbox at (362, 542) on span.form-checkbox-item>input >> nth=22
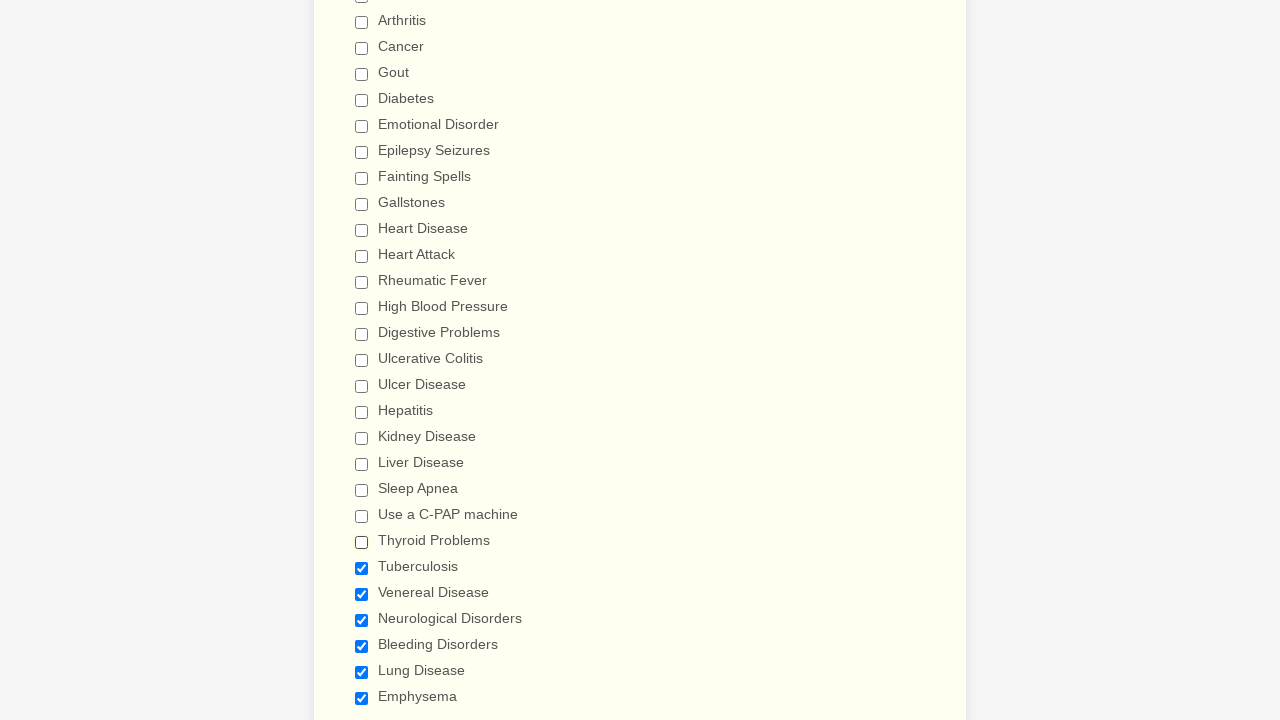

Deselected a checked checkbox at (362, 568) on span.form-checkbox-item>input >> nth=23
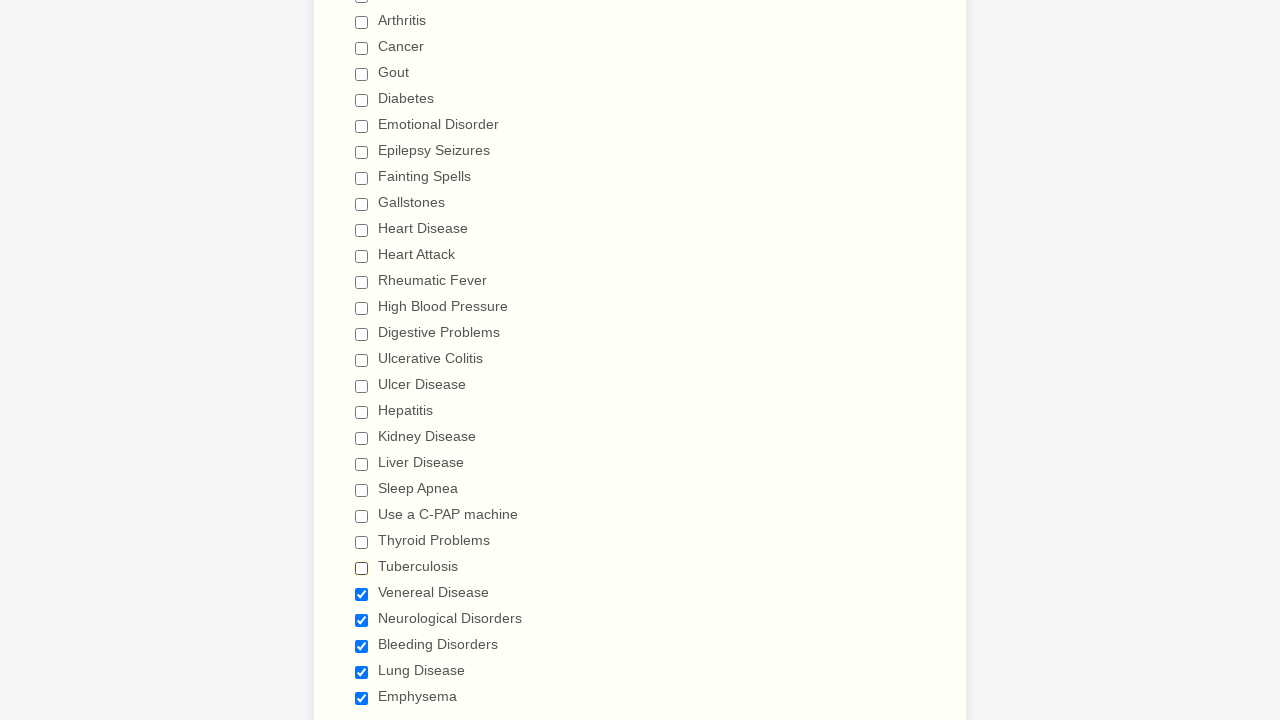

Deselected a checked checkbox at (362, 594) on span.form-checkbox-item>input >> nth=24
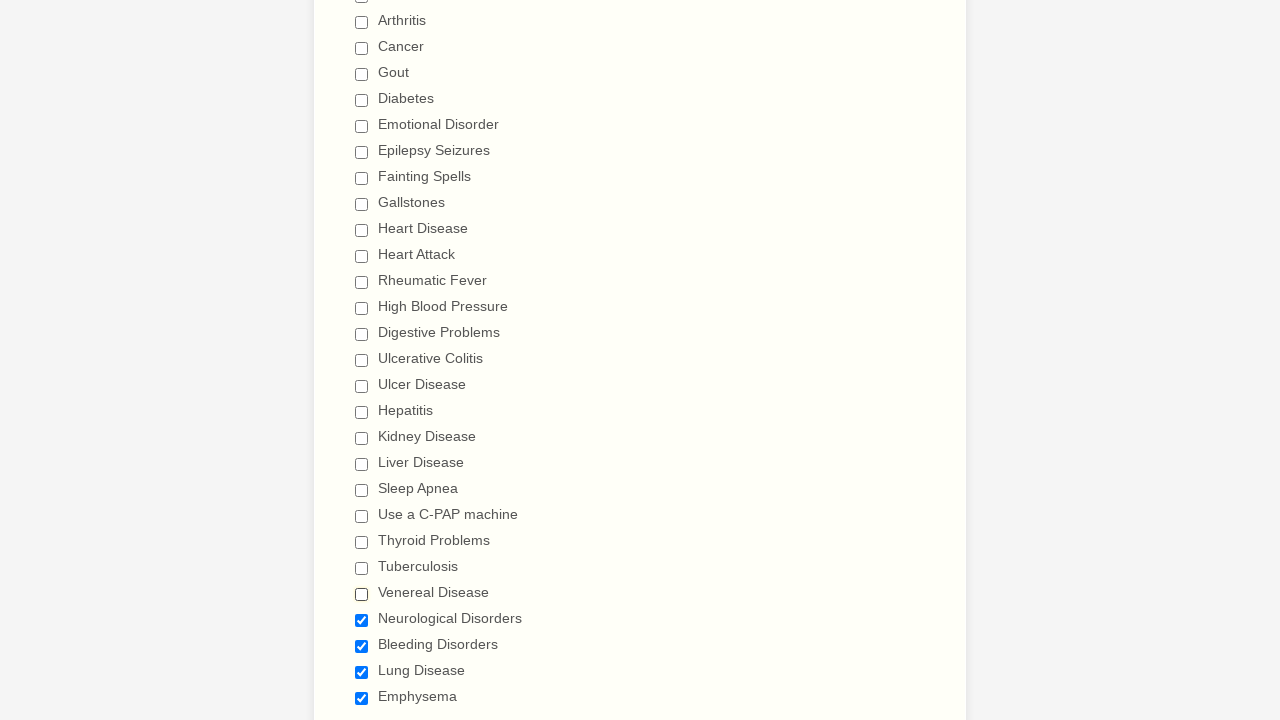

Deselected a checked checkbox at (362, 620) on span.form-checkbox-item>input >> nth=25
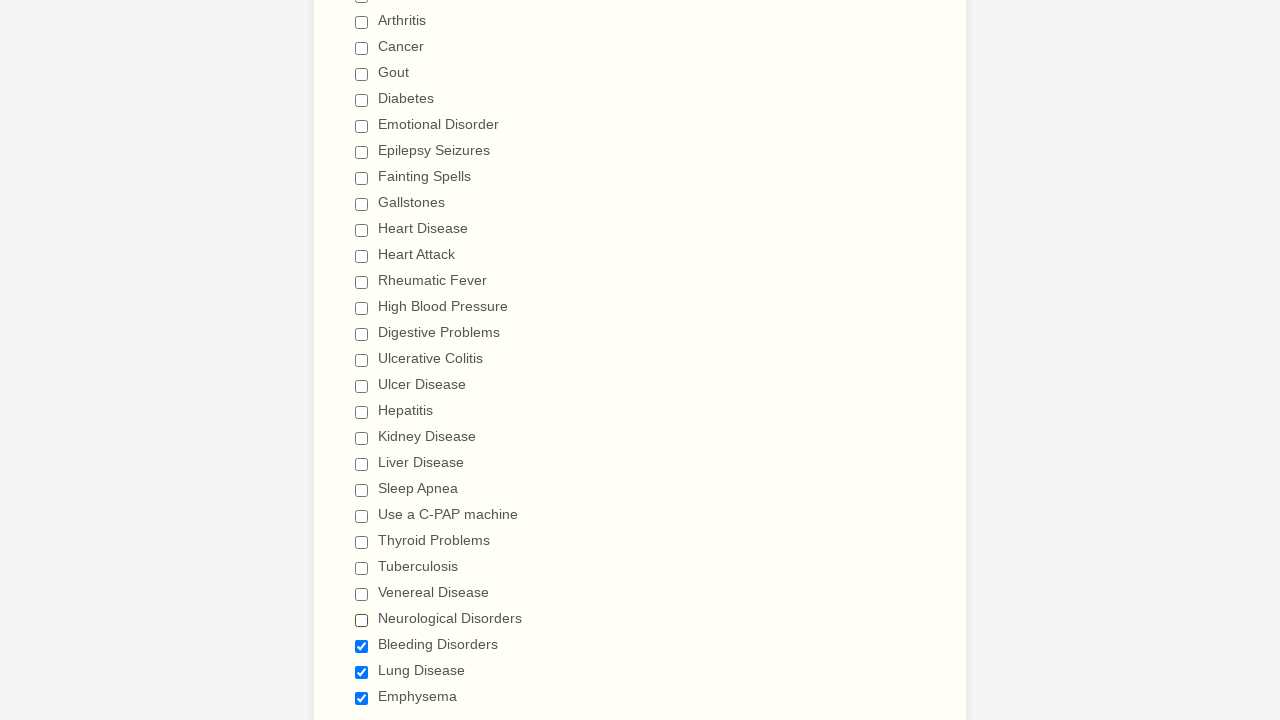

Deselected a checked checkbox at (362, 646) on span.form-checkbox-item>input >> nth=26
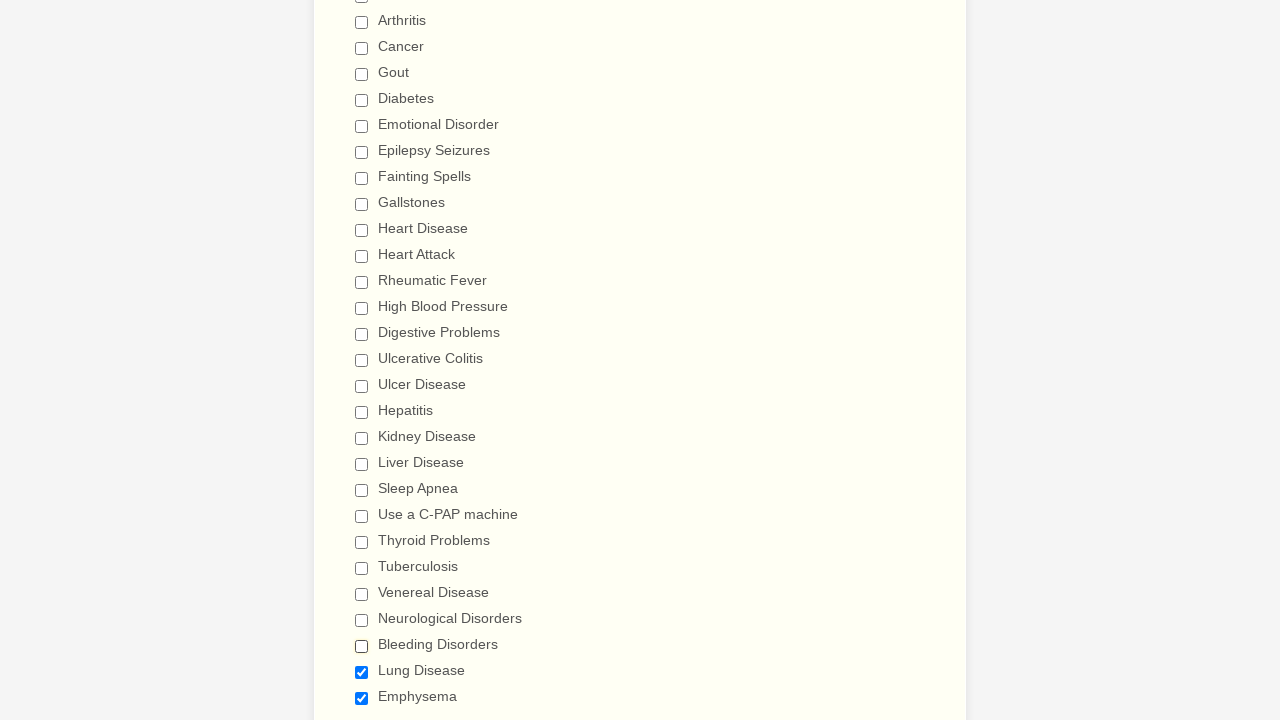

Deselected a checked checkbox at (362, 672) on span.form-checkbox-item>input >> nth=27
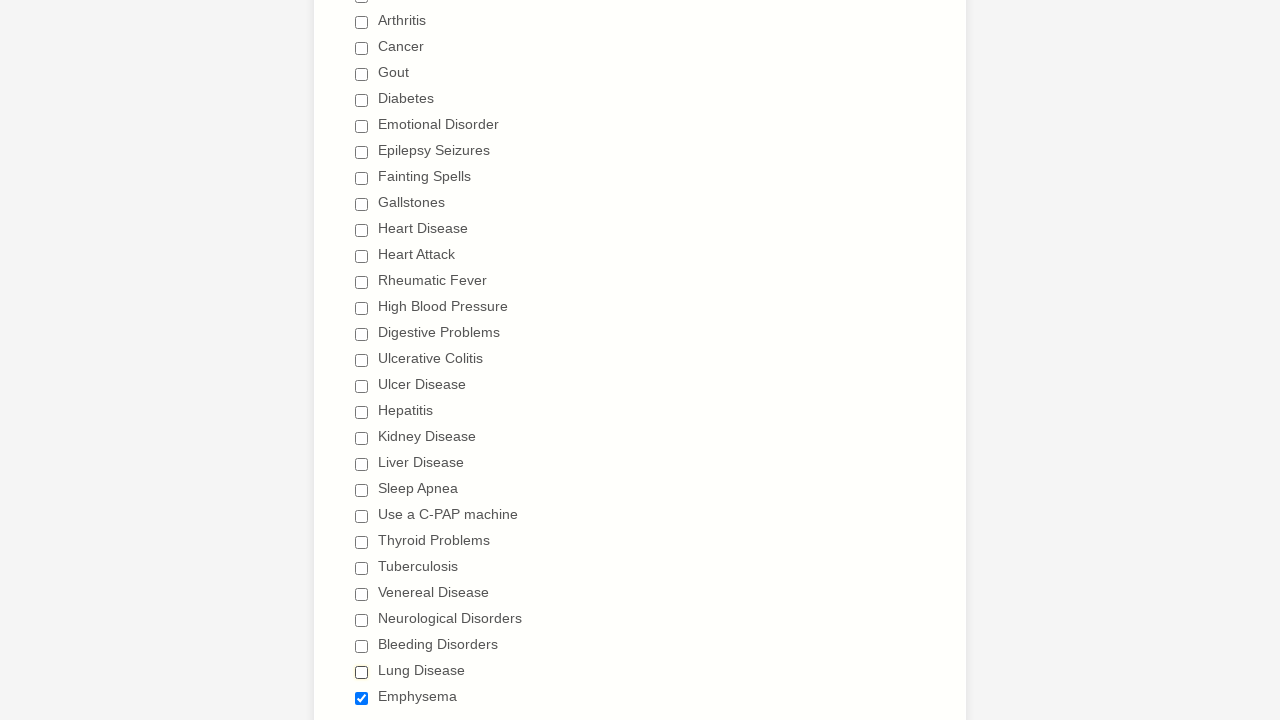

Deselected a checked checkbox at (362, 698) on span.form-checkbox-item>input >> nth=28
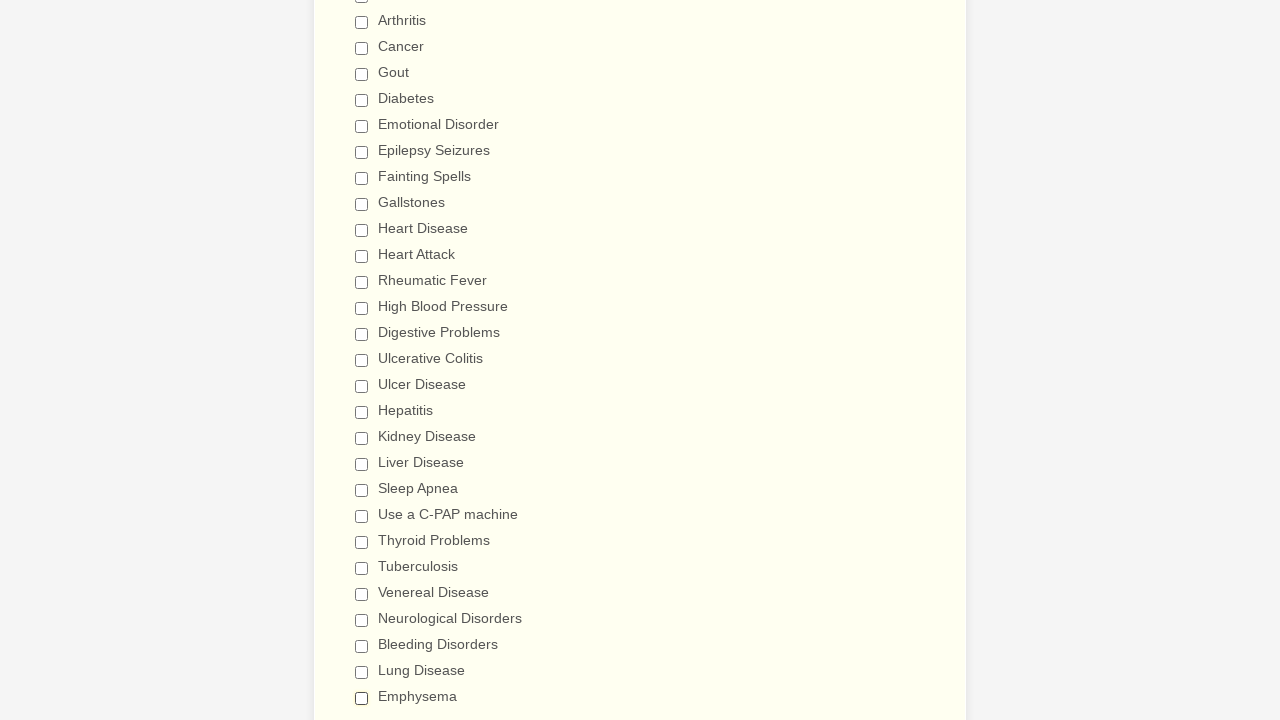

Selected the Anemia checkbox at (362, 360) on span.form-checkbox-item>input >> nth=0
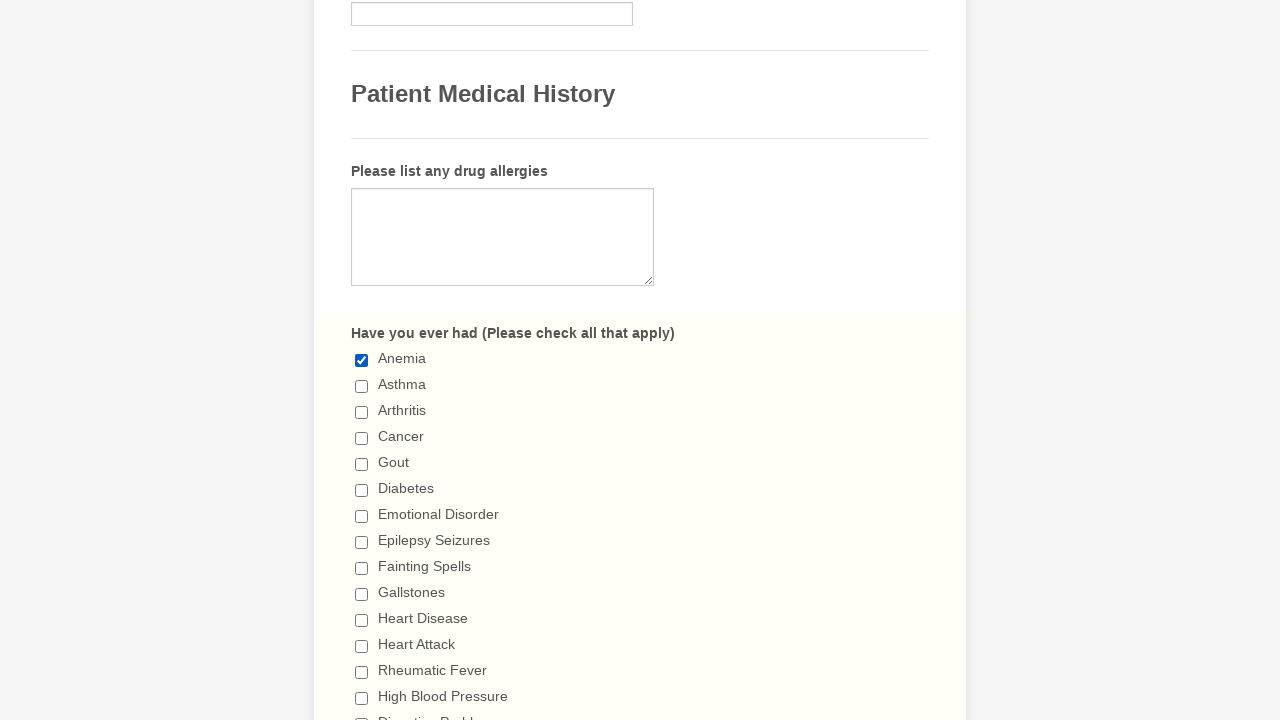

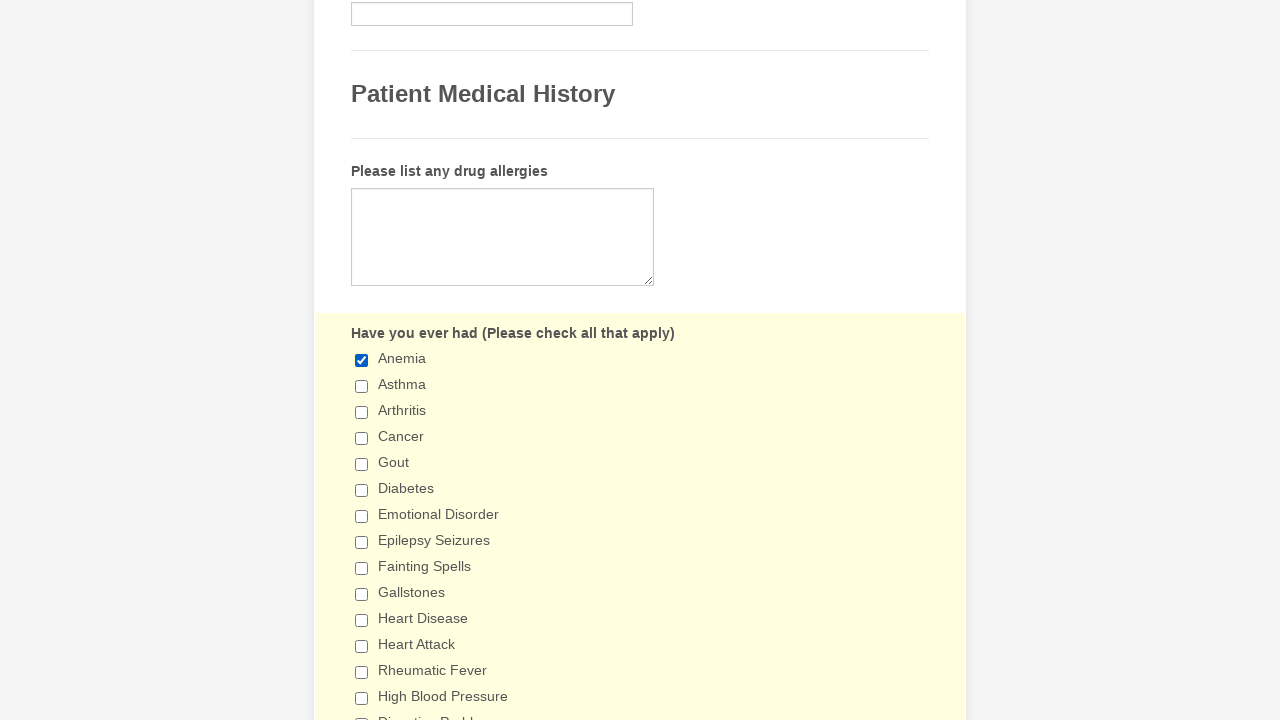